Highlights the login button element by changing its background color multiple times using JavaScript

Starting URL: https://classic.freecrm.com/

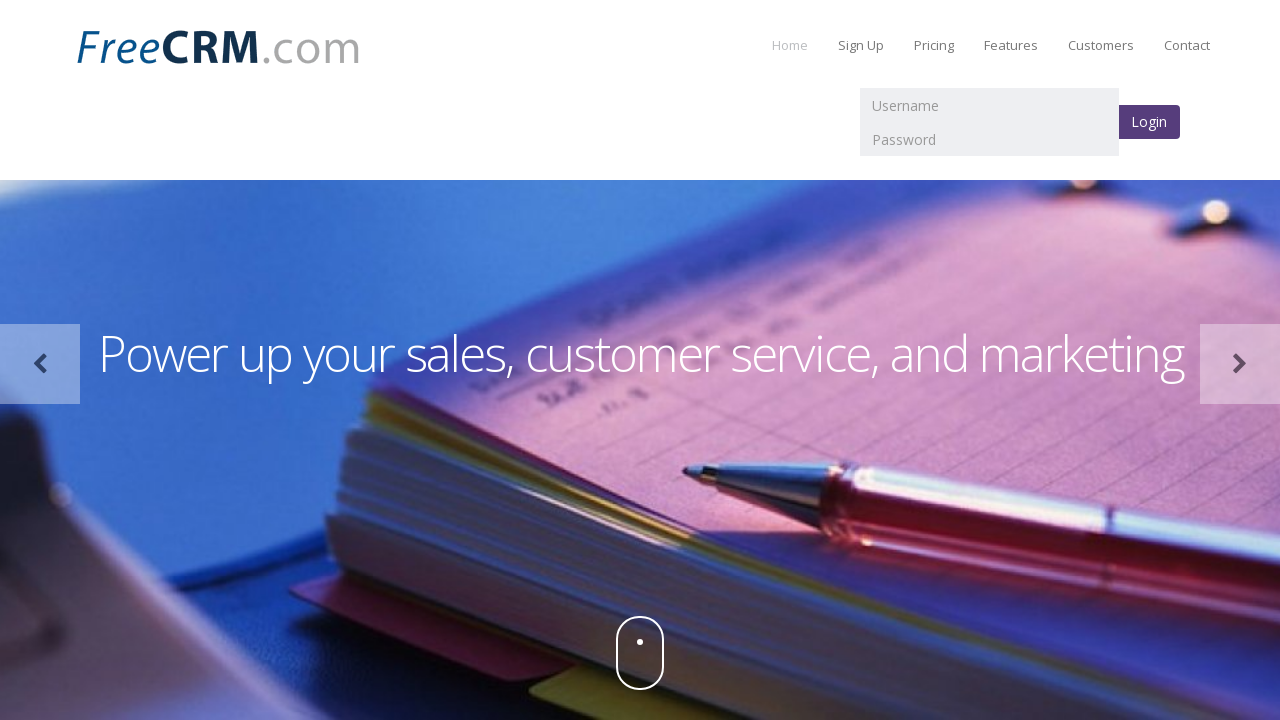

Waited for login button to be visible
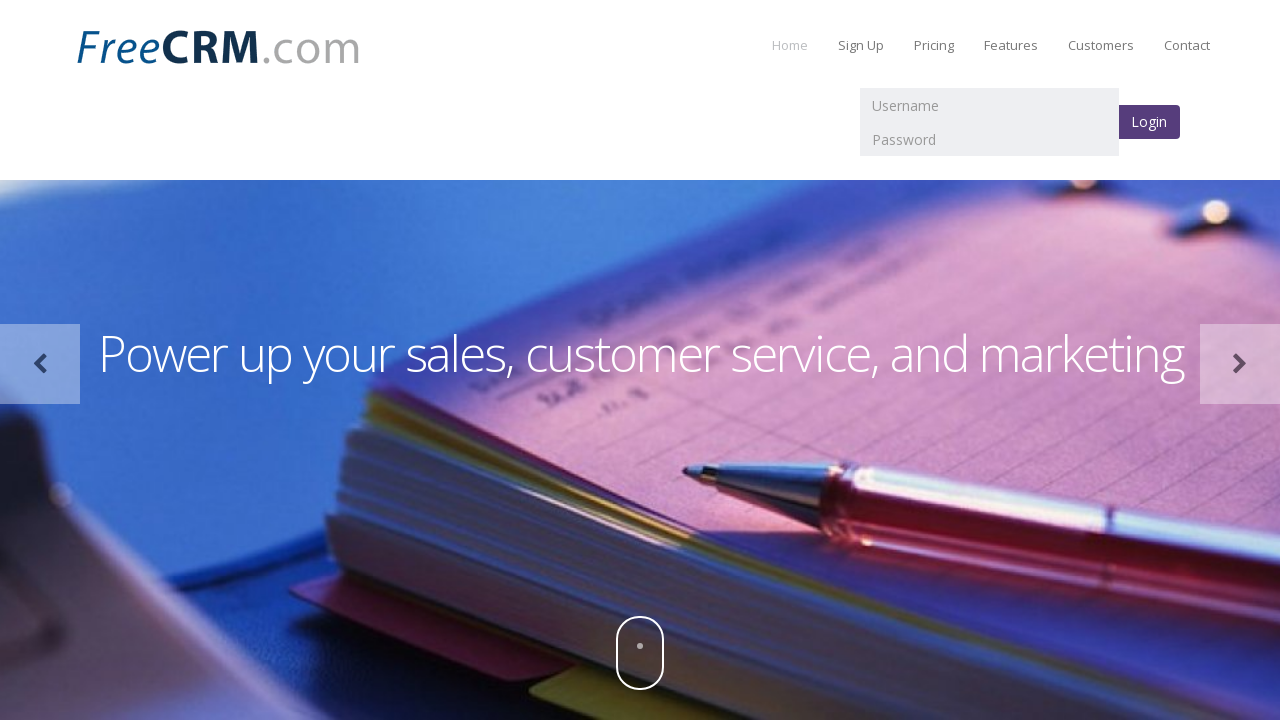

Located the login button element
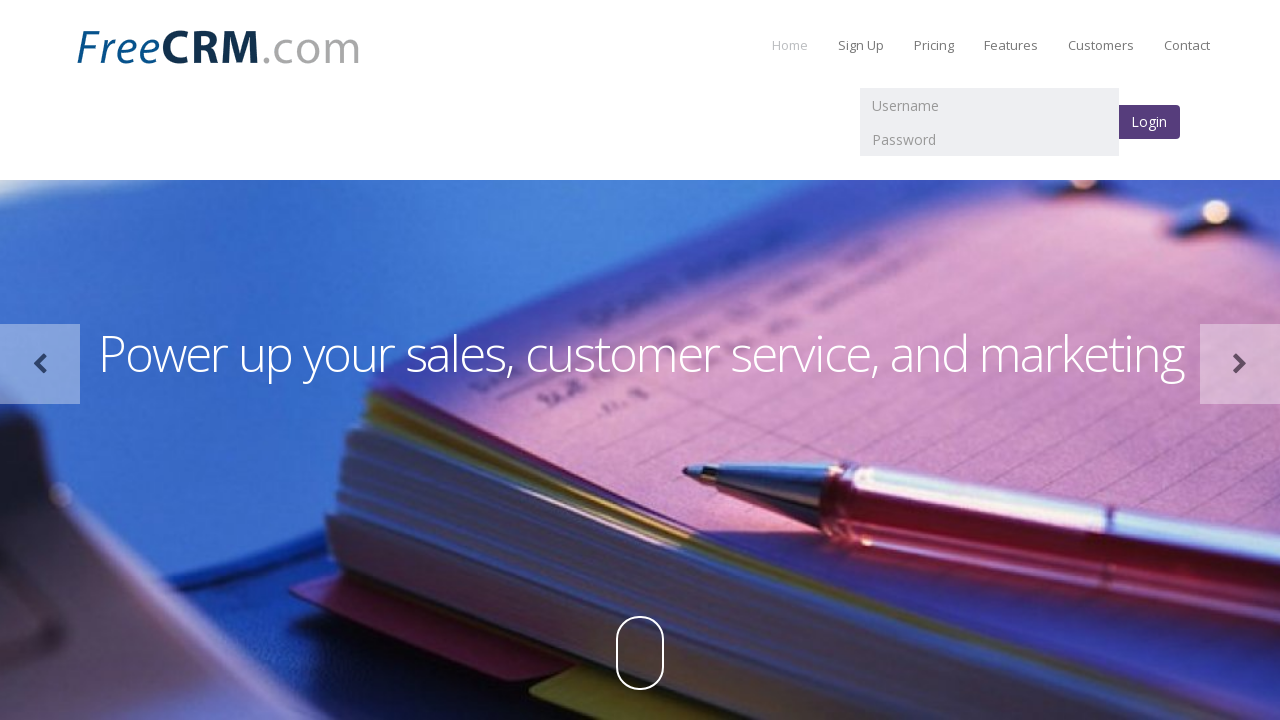

Retrieved original background color of login button
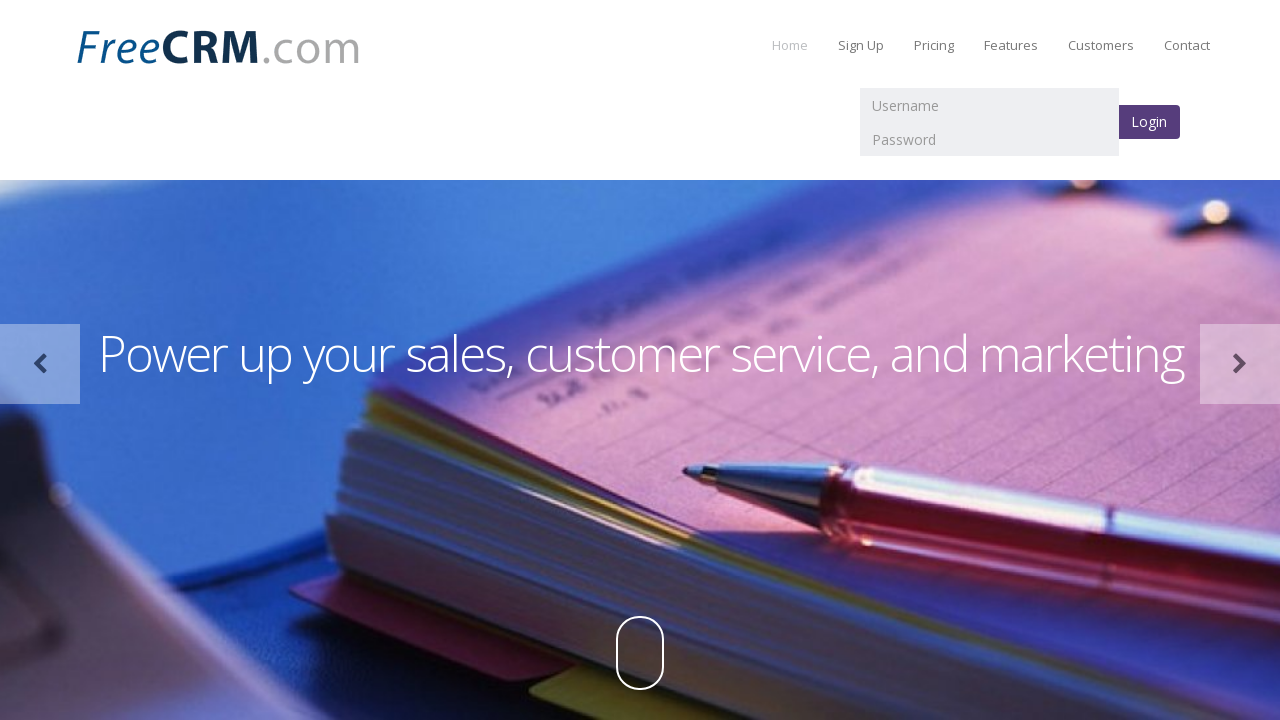

Changed login button background to green (iteration 1)
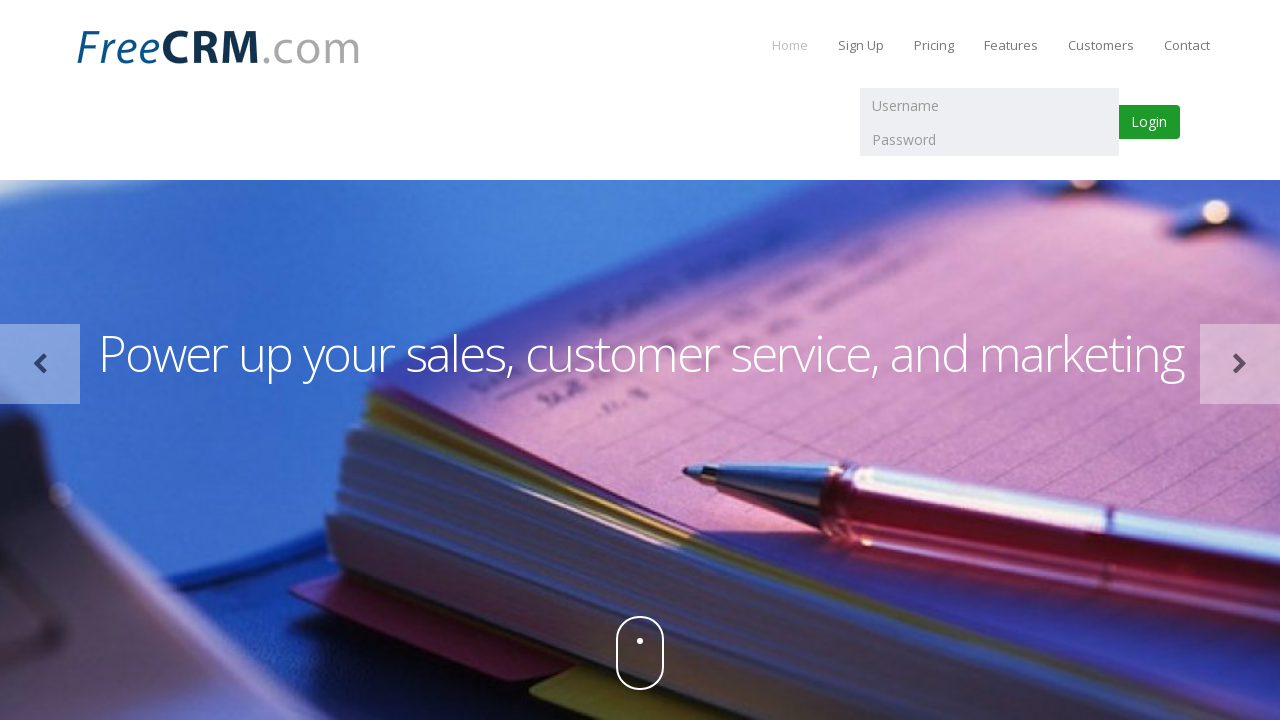

Waited 200ms with green background
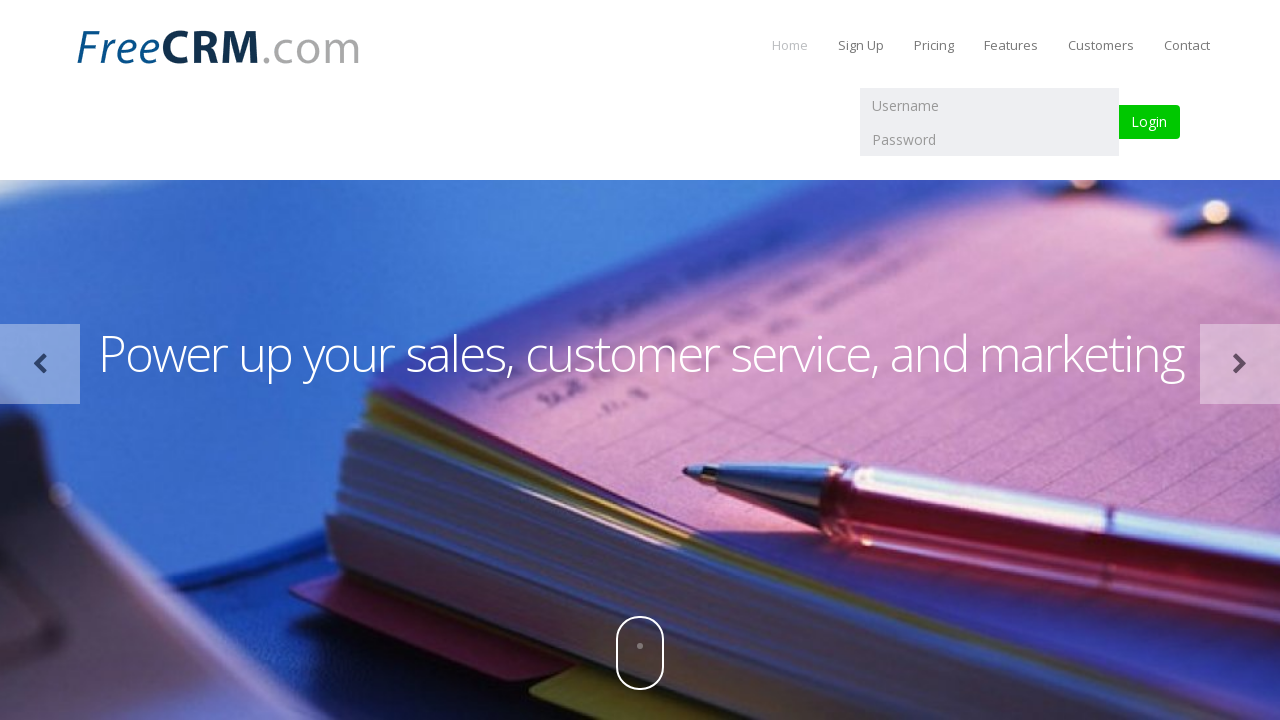

Restored original background color (iteration 1)
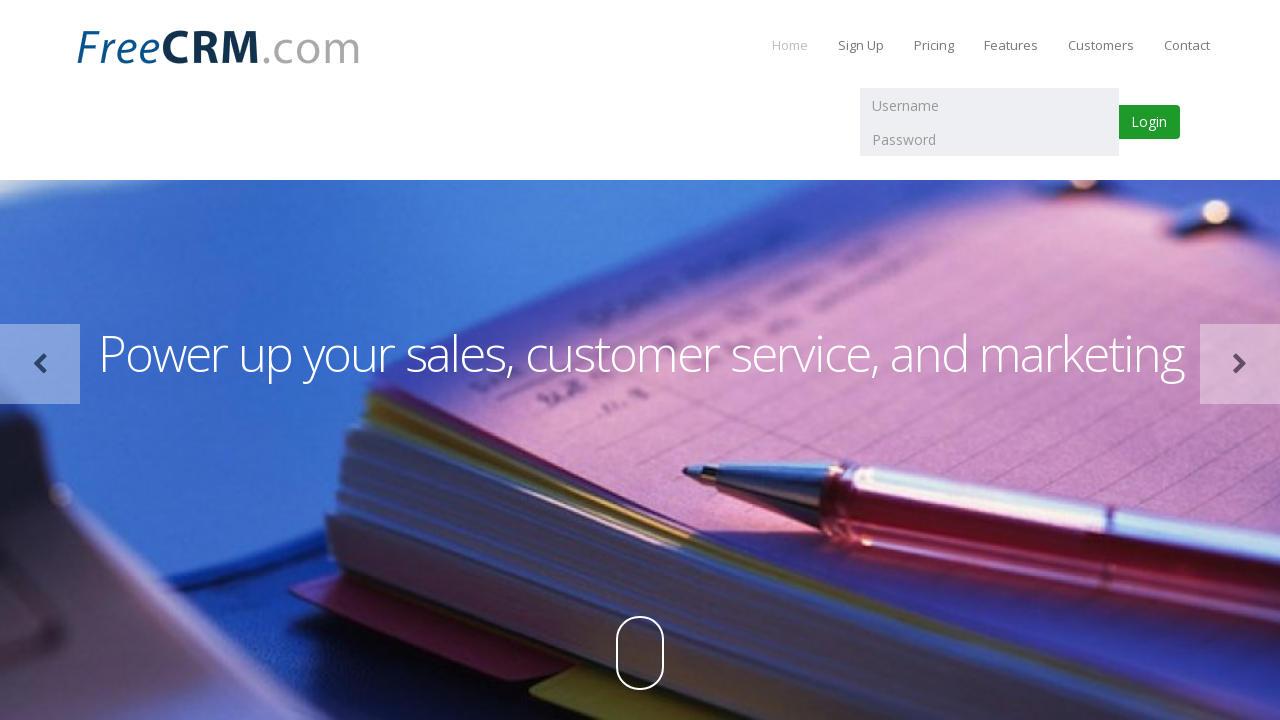

Waited 200ms with original background color
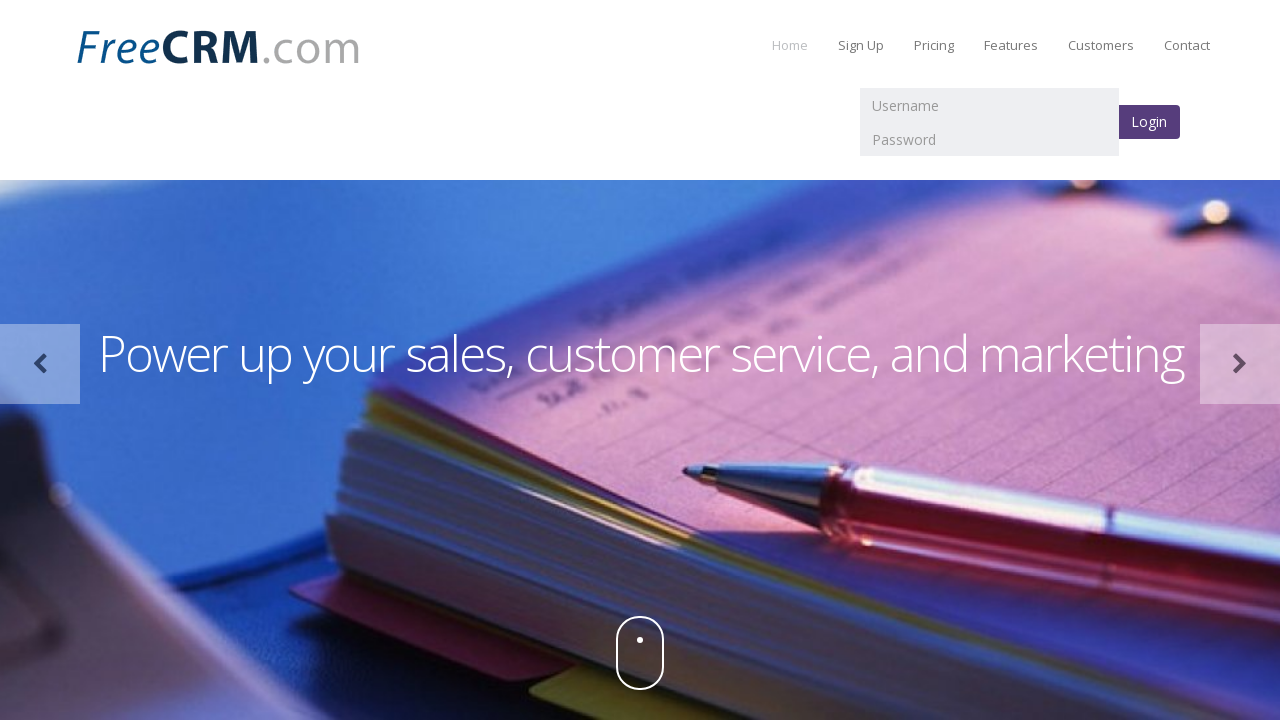

Changed login button background to green (iteration 2)
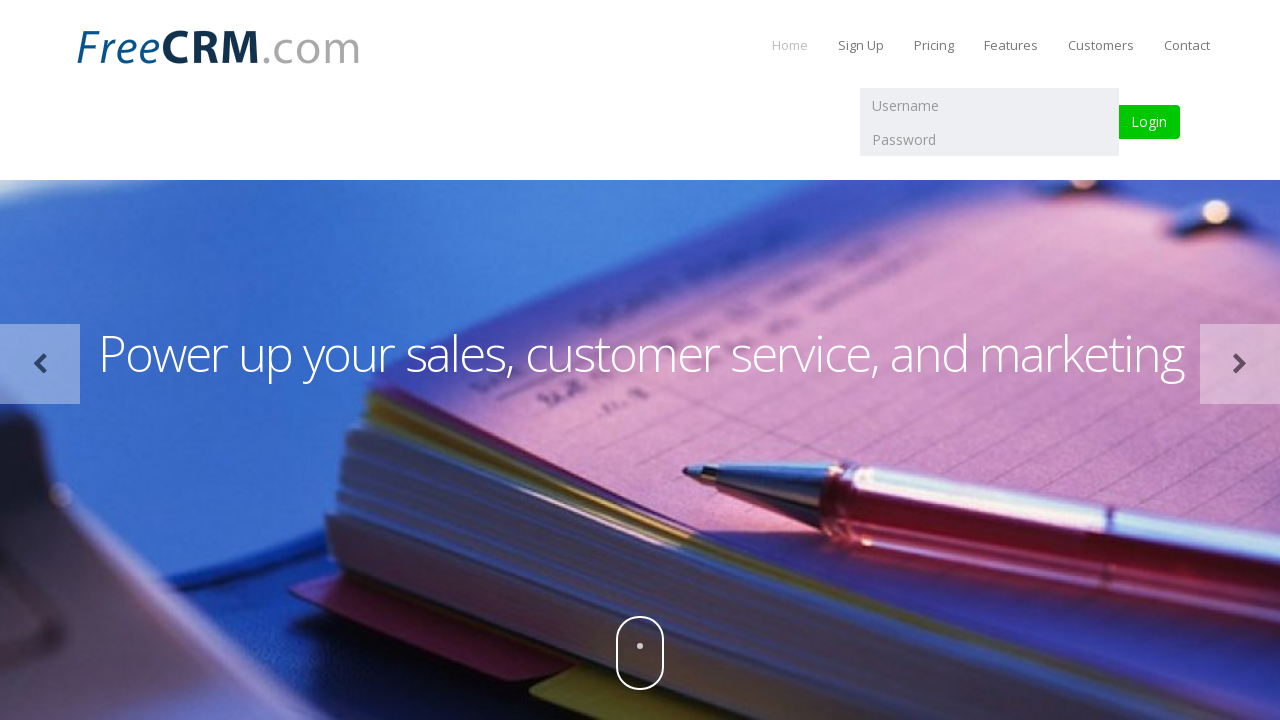

Waited 200ms with green background
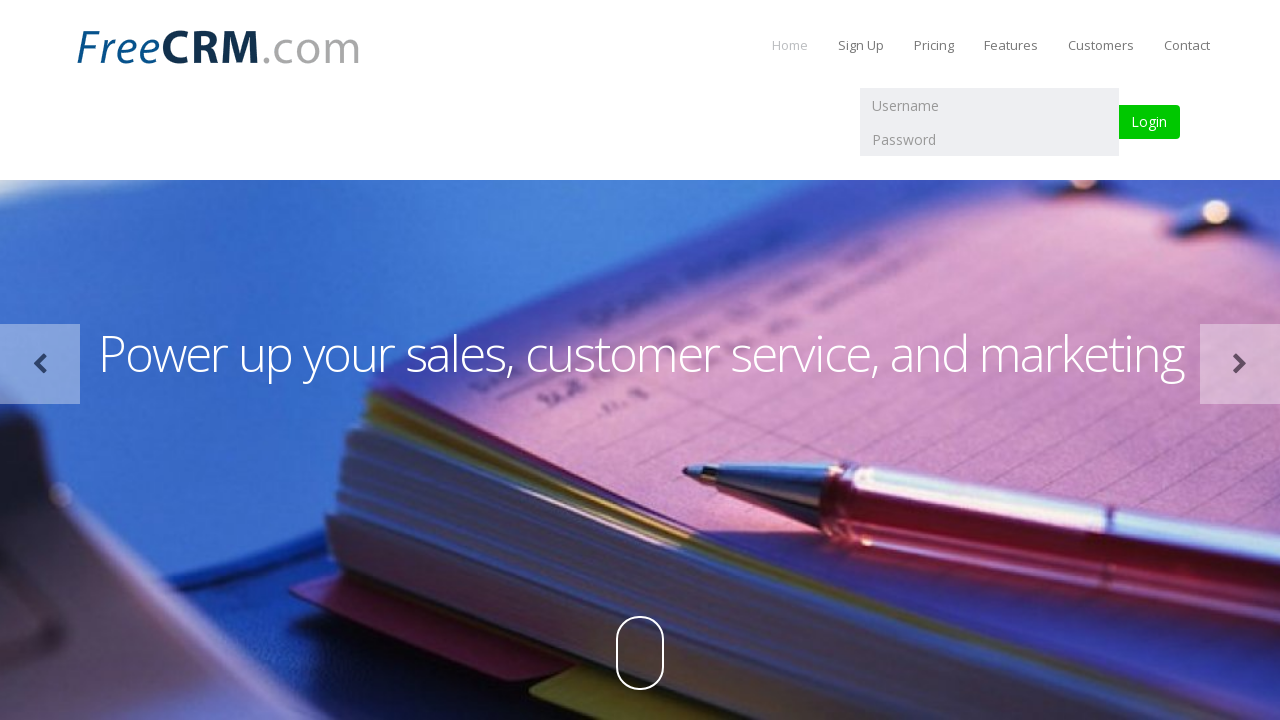

Restored original background color (iteration 2)
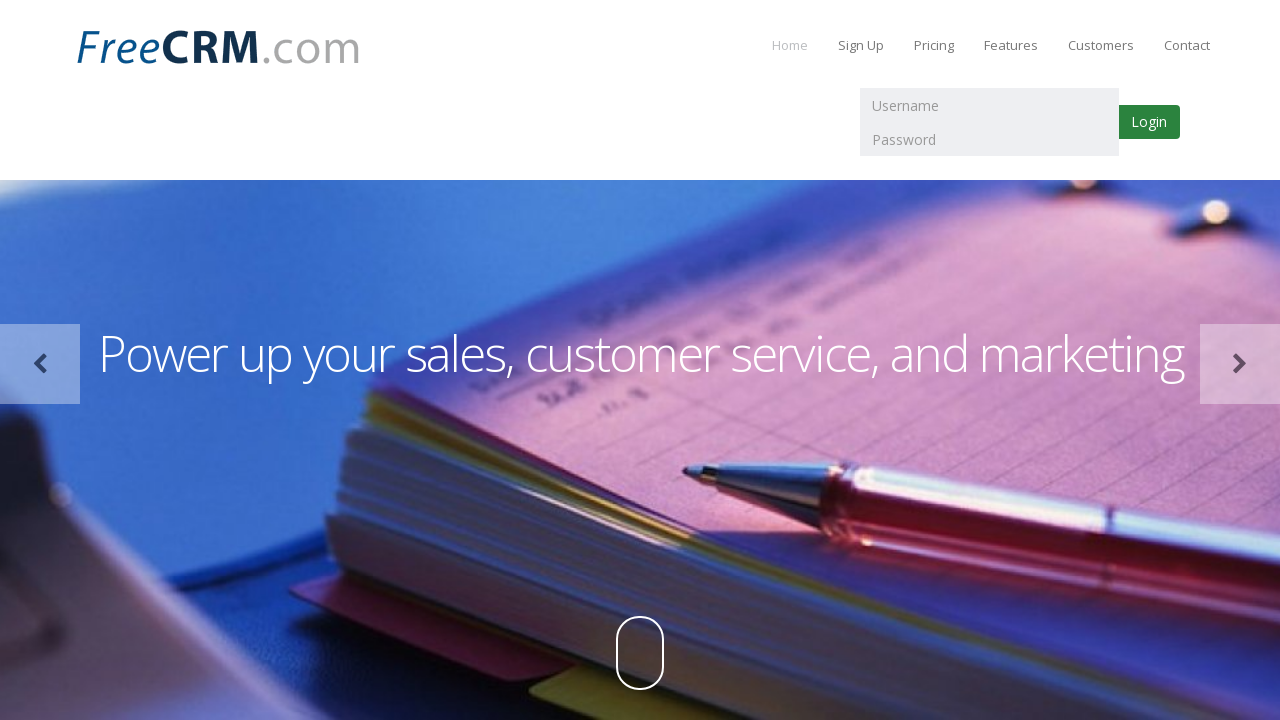

Waited 200ms with original background color
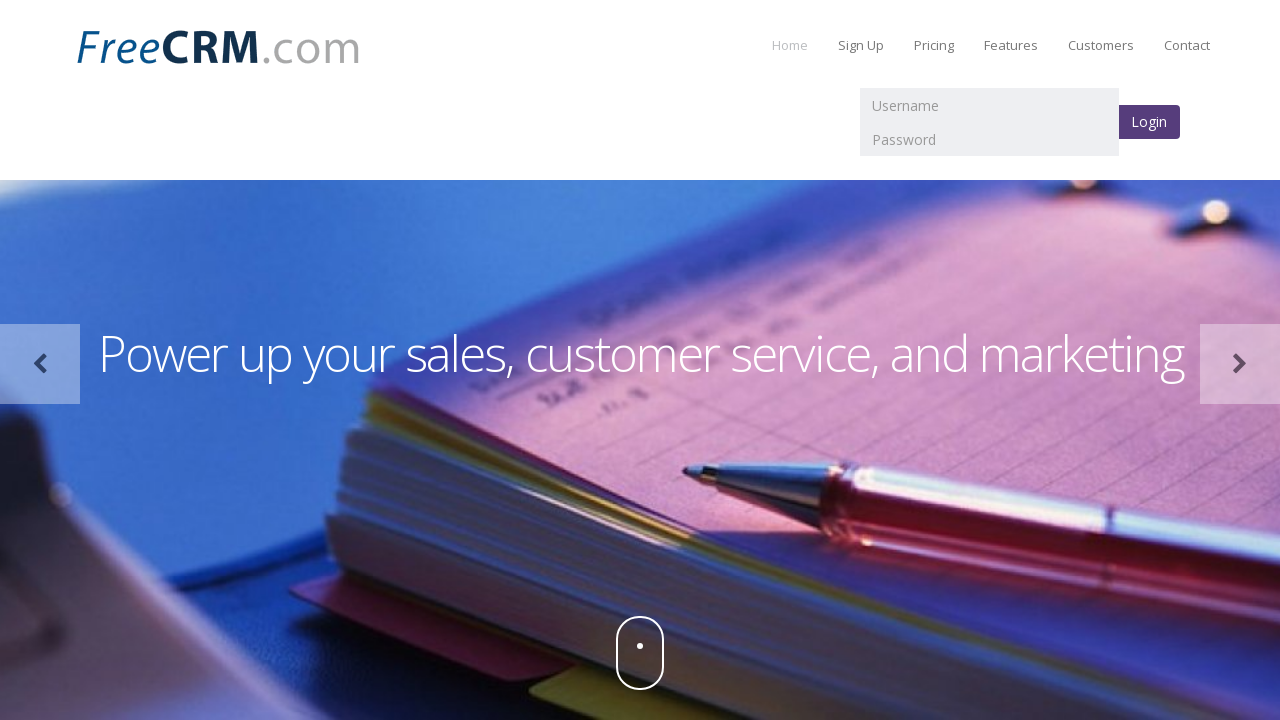

Changed login button background to green (iteration 3)
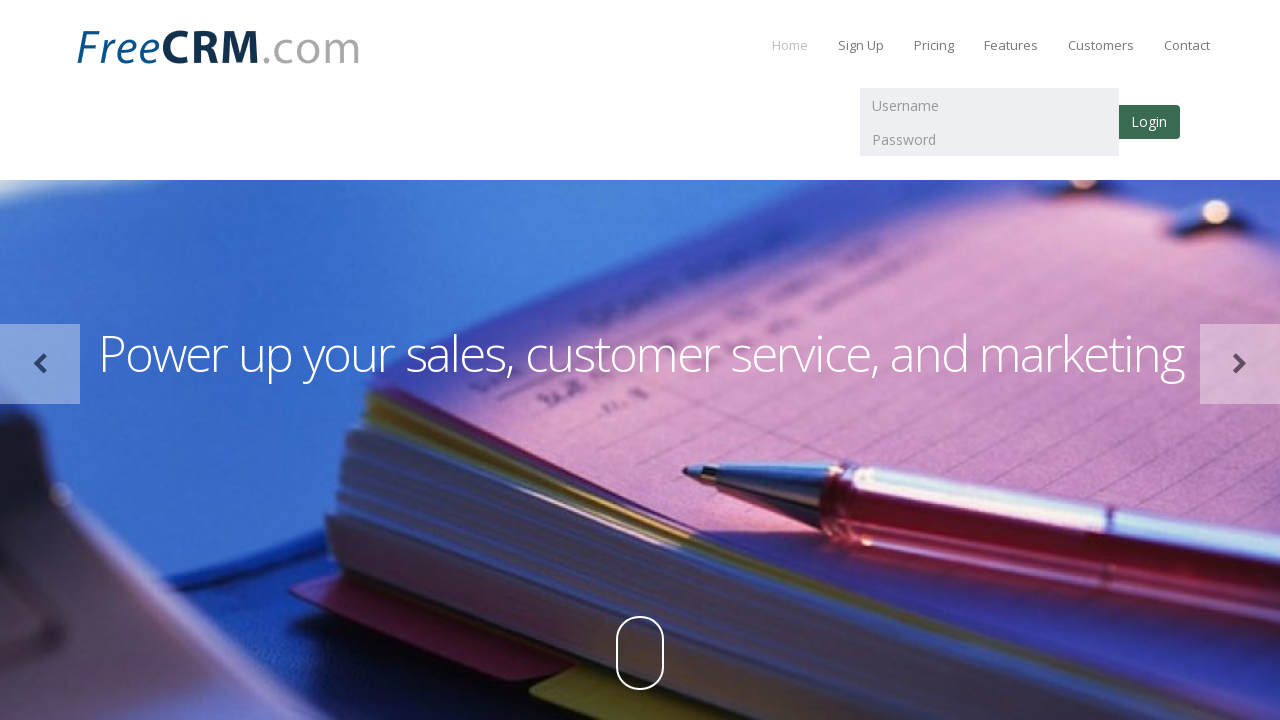

Waited 200ms with green background
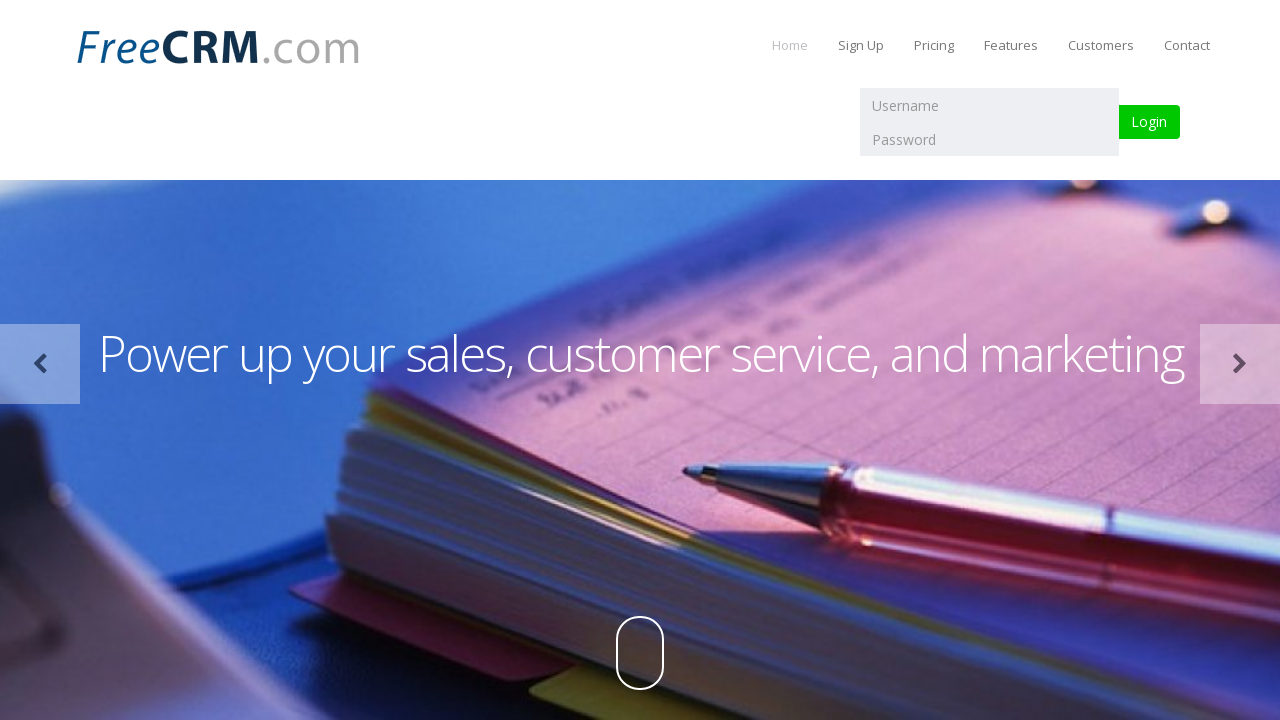

Restored original background color (iteration 3)
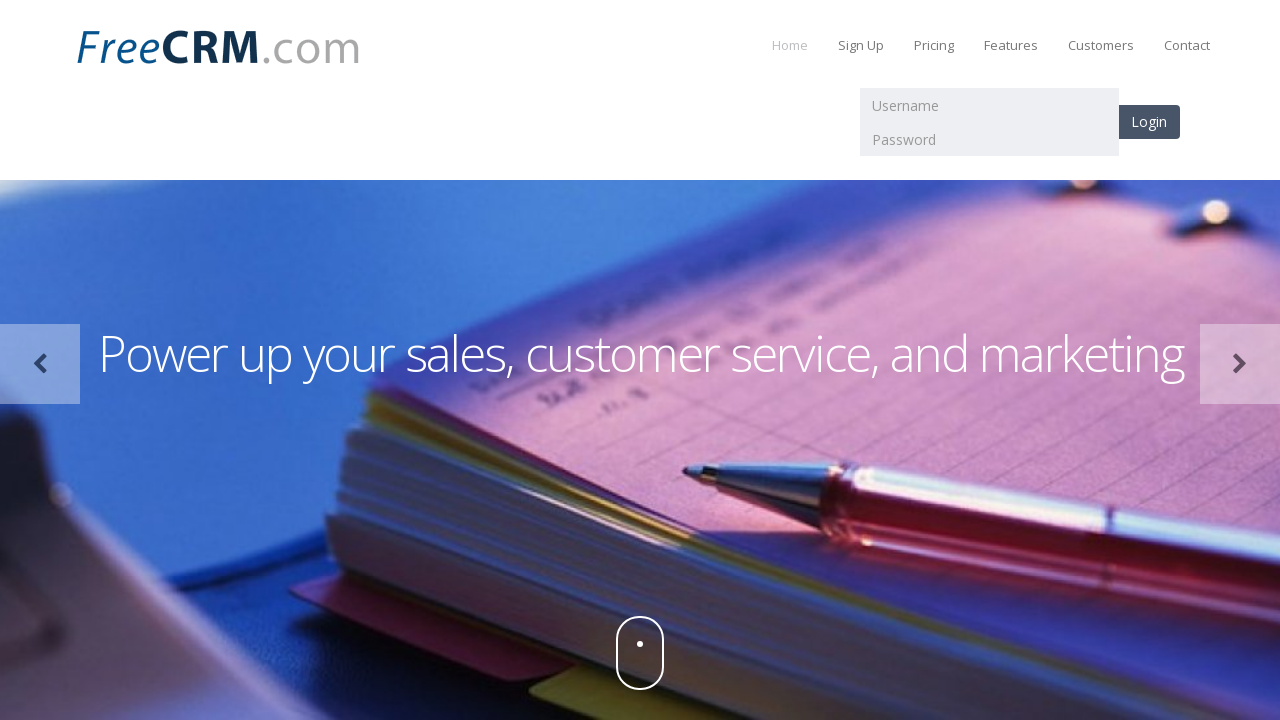

Waited 200ms with original background color
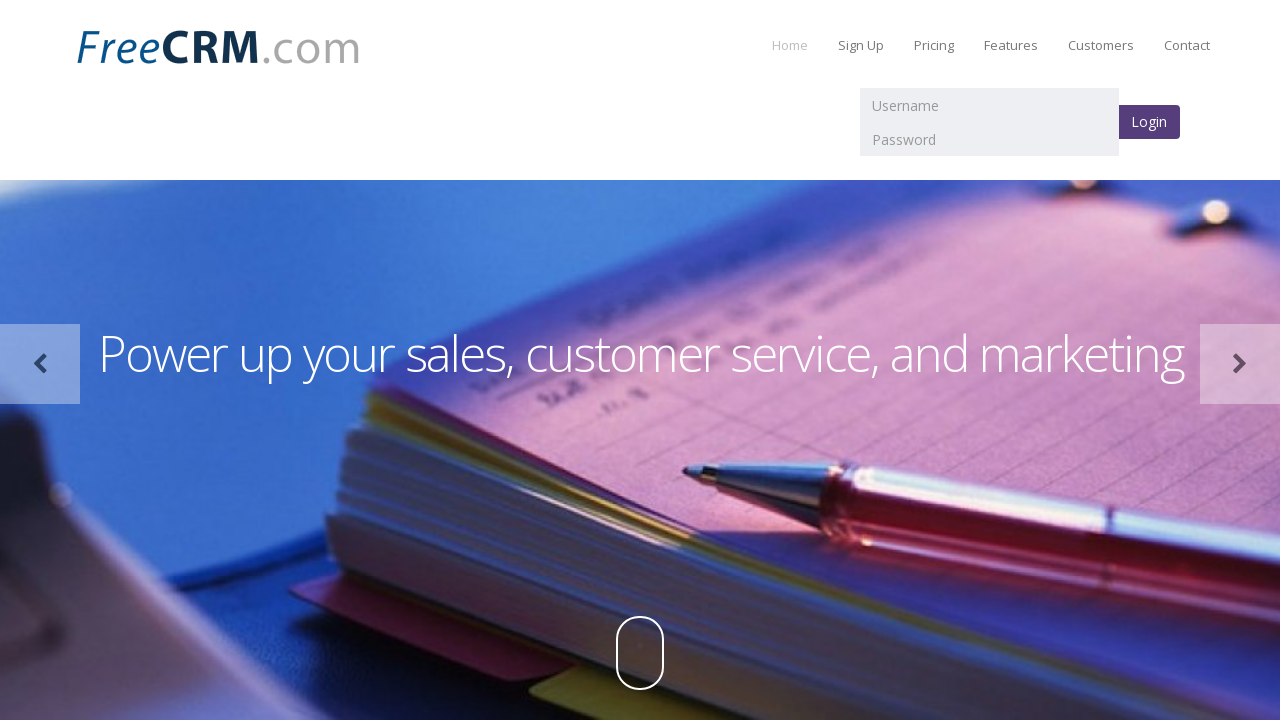

Changed login button background to green (iteration 4)
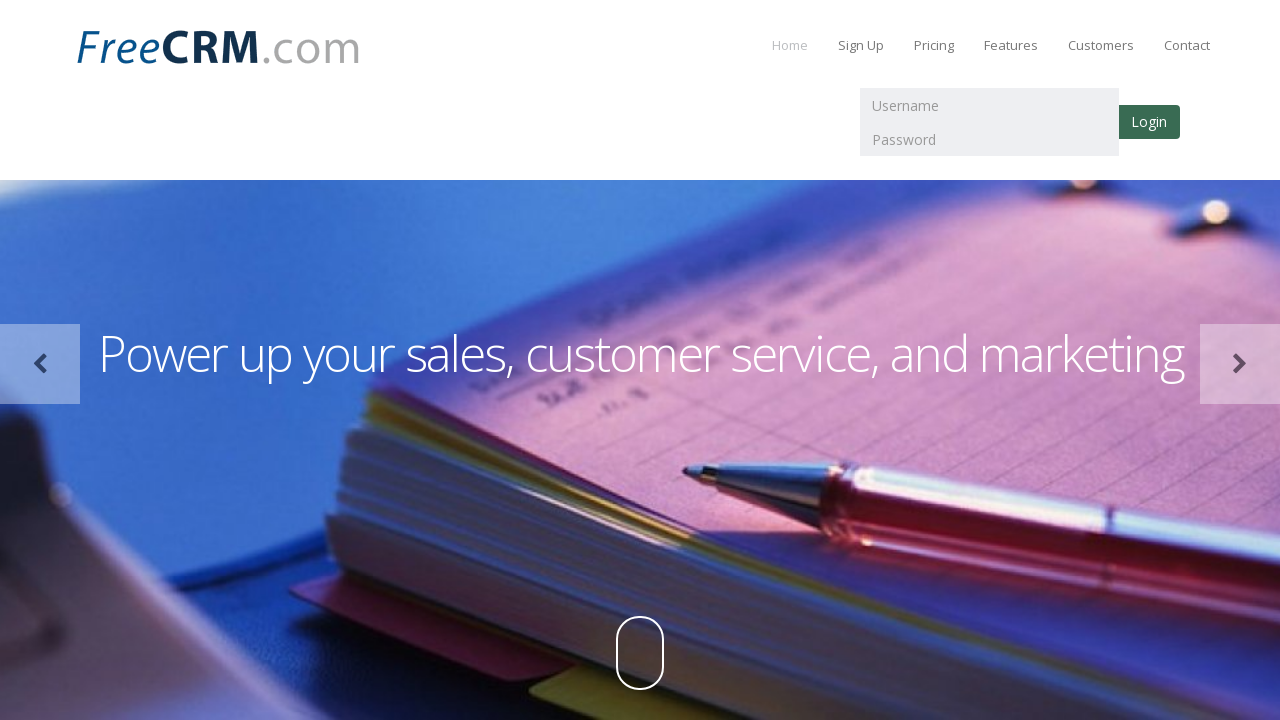

Waited 200ms with green background
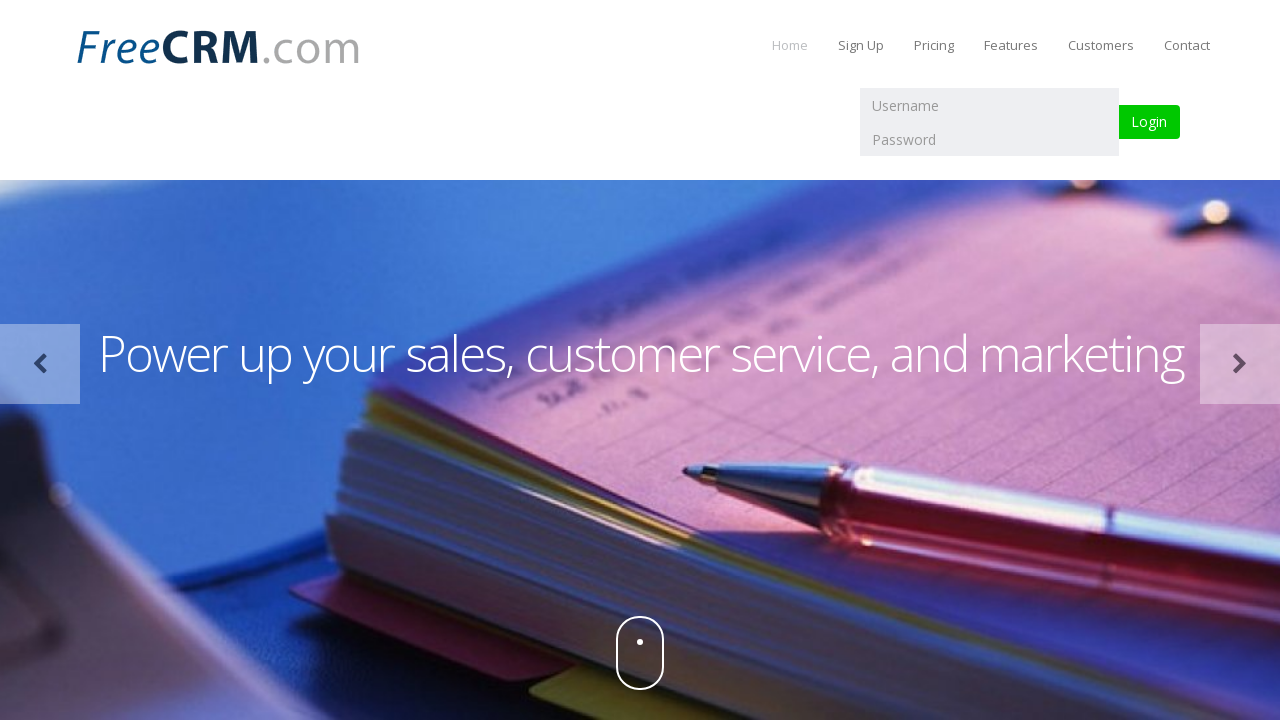

Restored original background color (iteration 4)
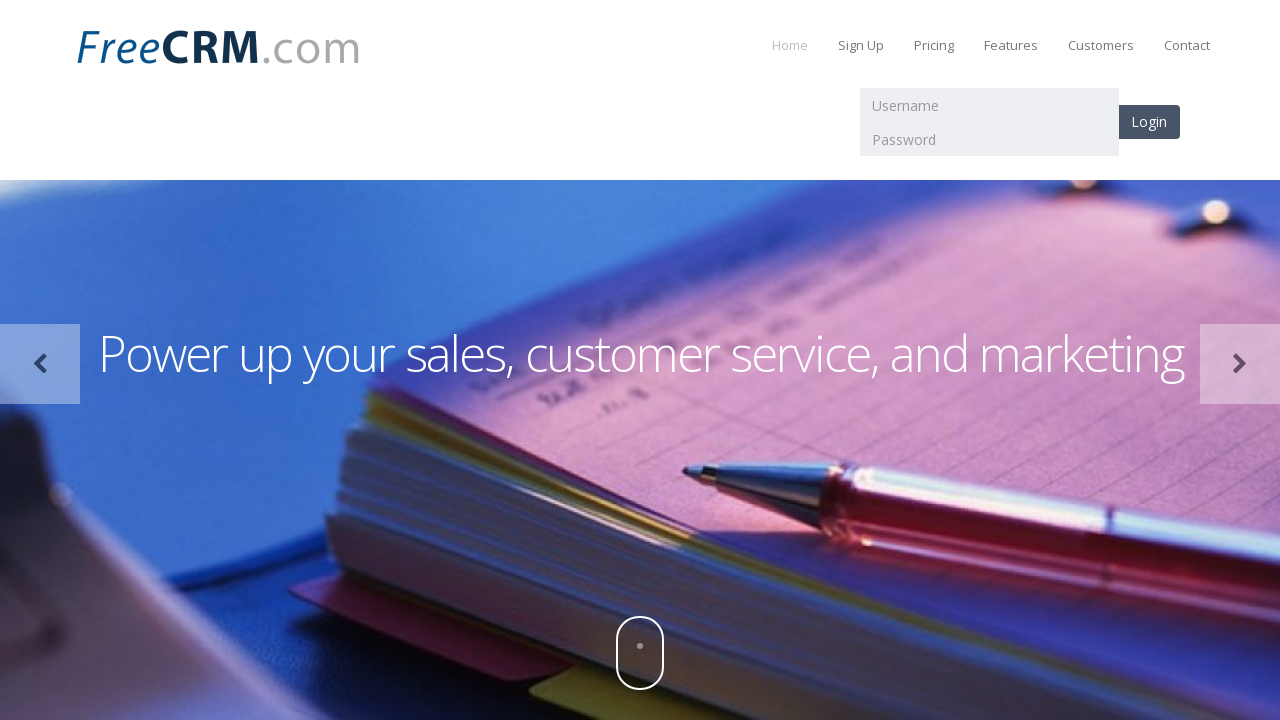

Waited 200ms with original background color
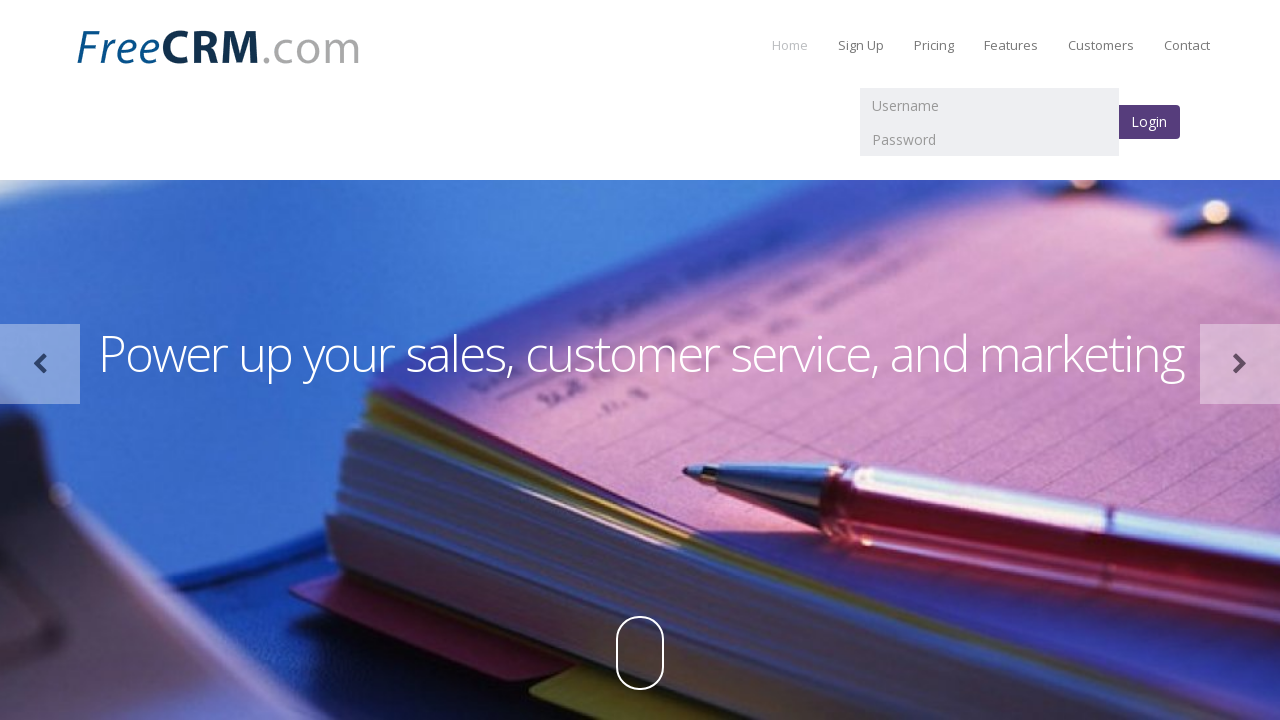

Changed login button background to green (iteration 5)
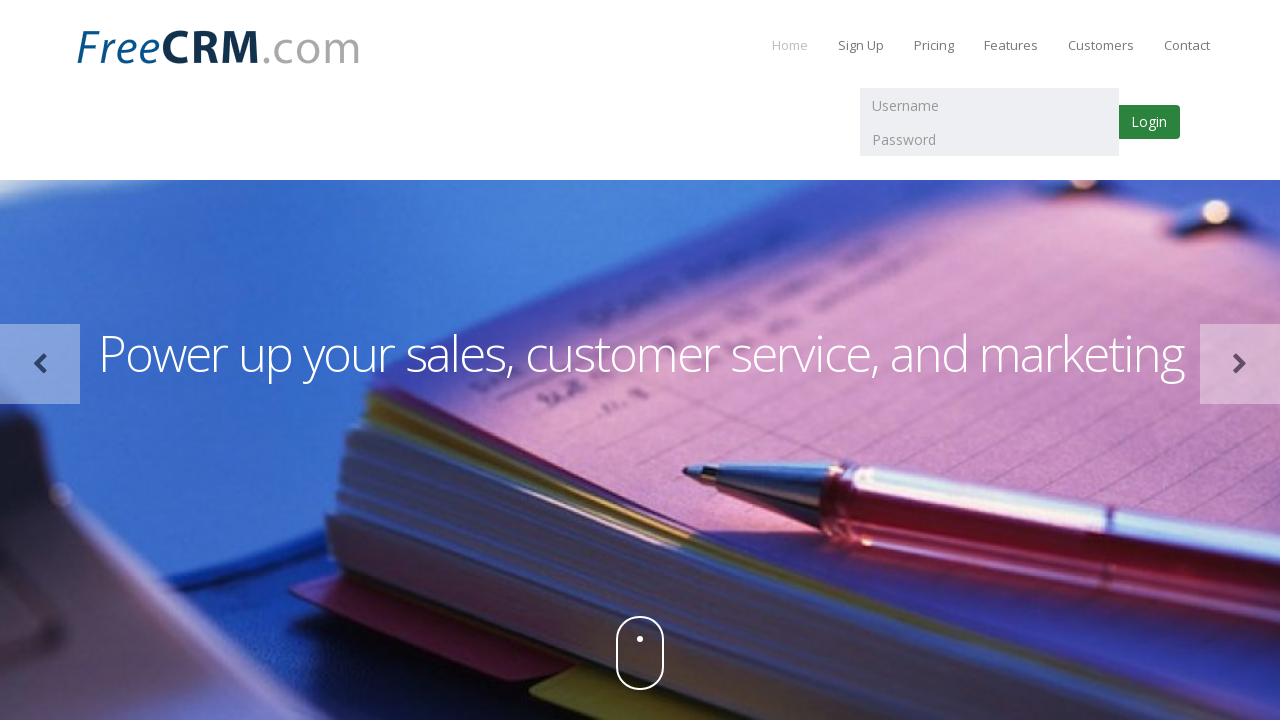

Waited 200ms with green background
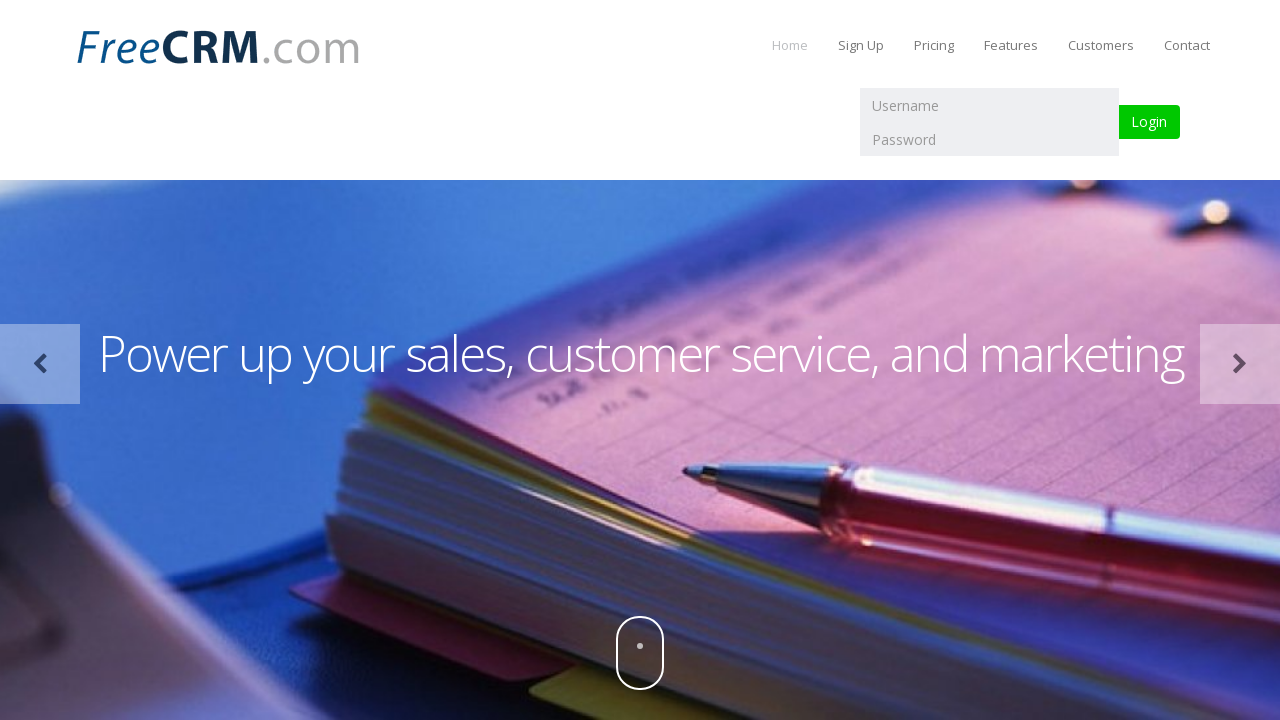

Restored original background color (iteration 5)
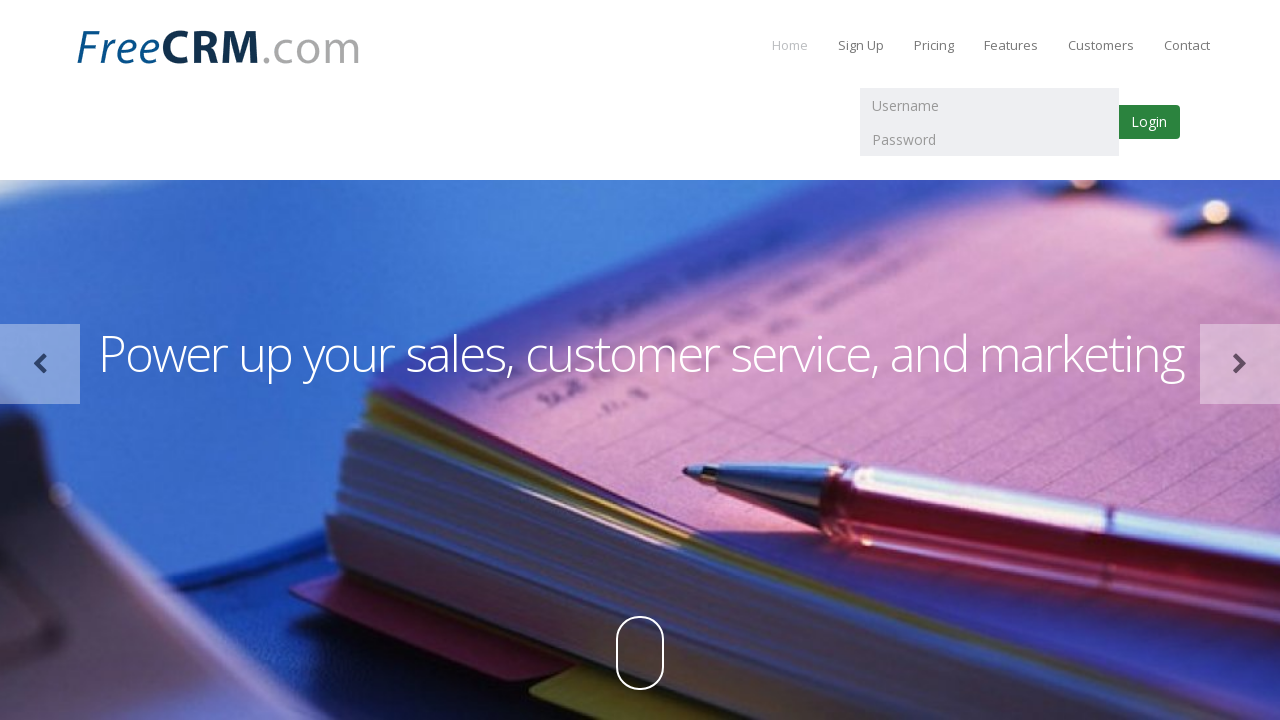

Waited 200ms with original background color
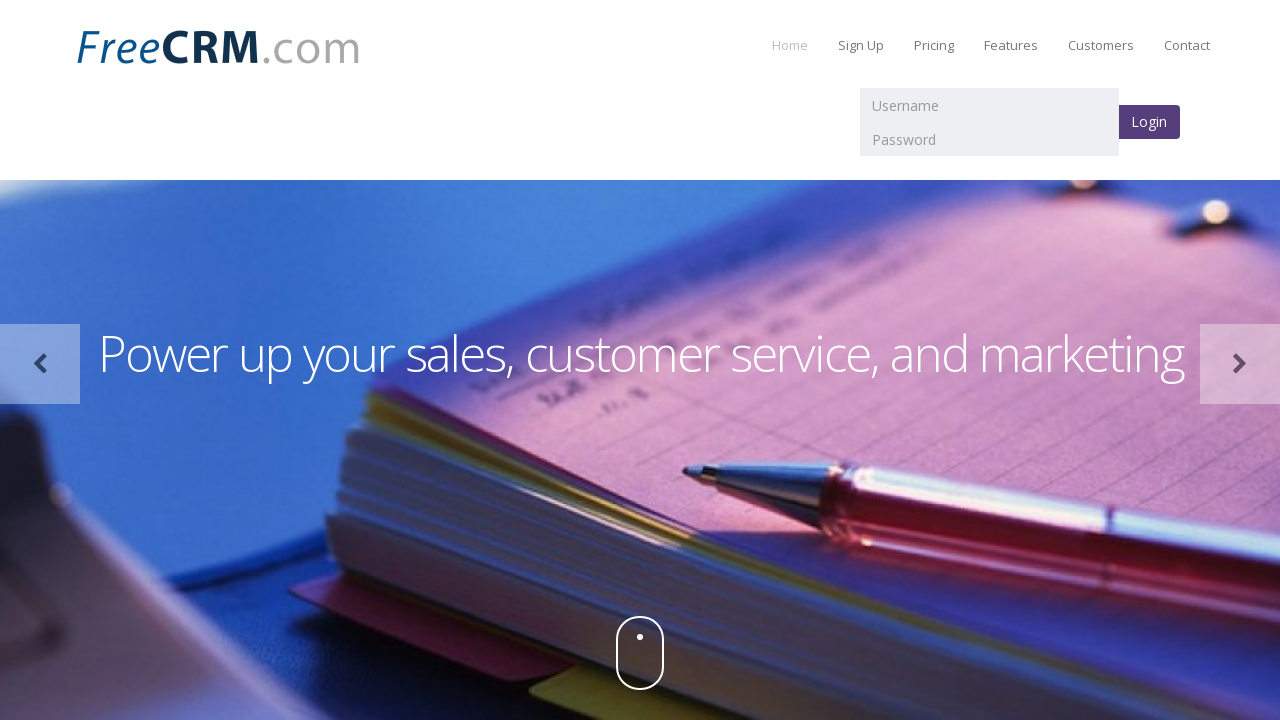

Changed login button background to green (iteration 6)
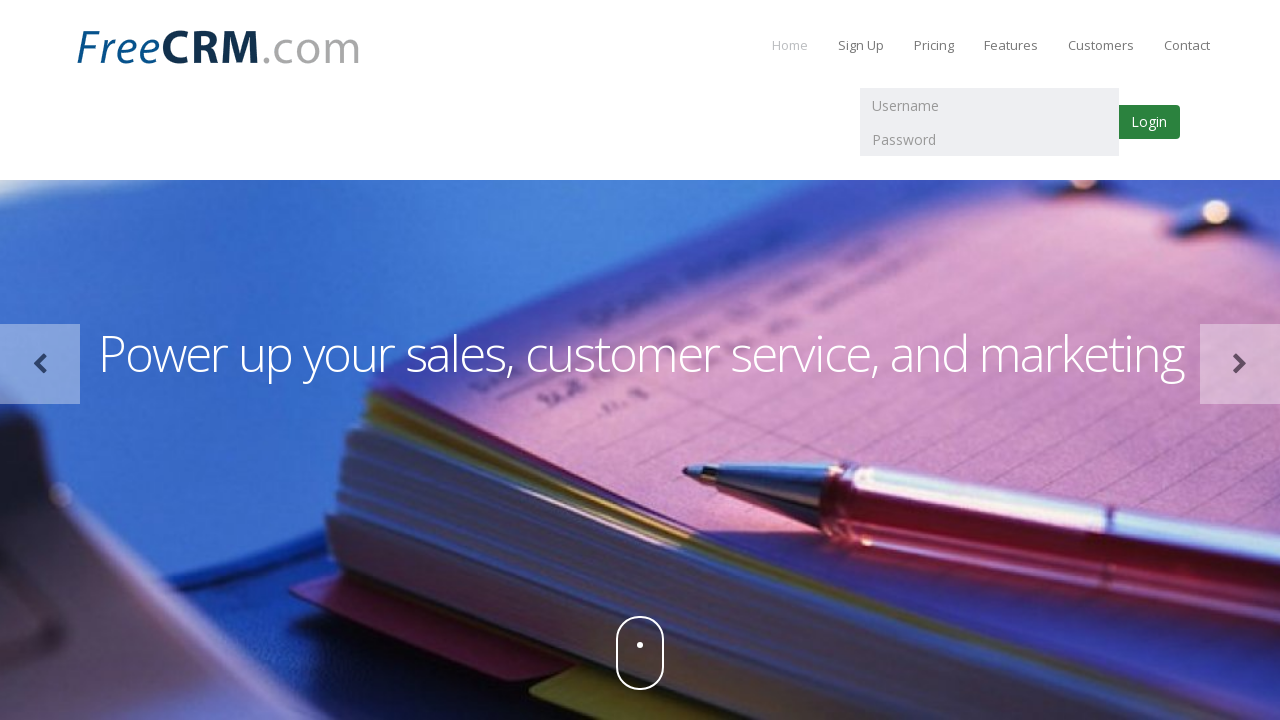

Waited 200ms with green background
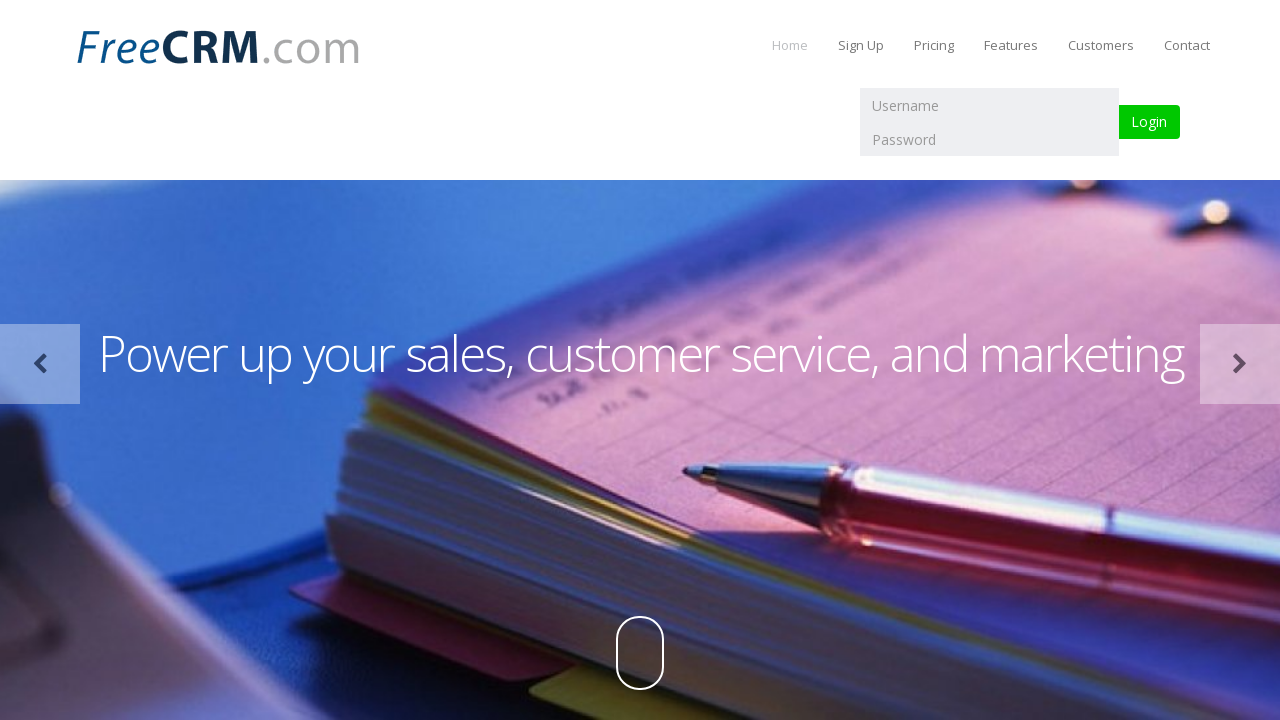

Restored original background color (iteration 6)
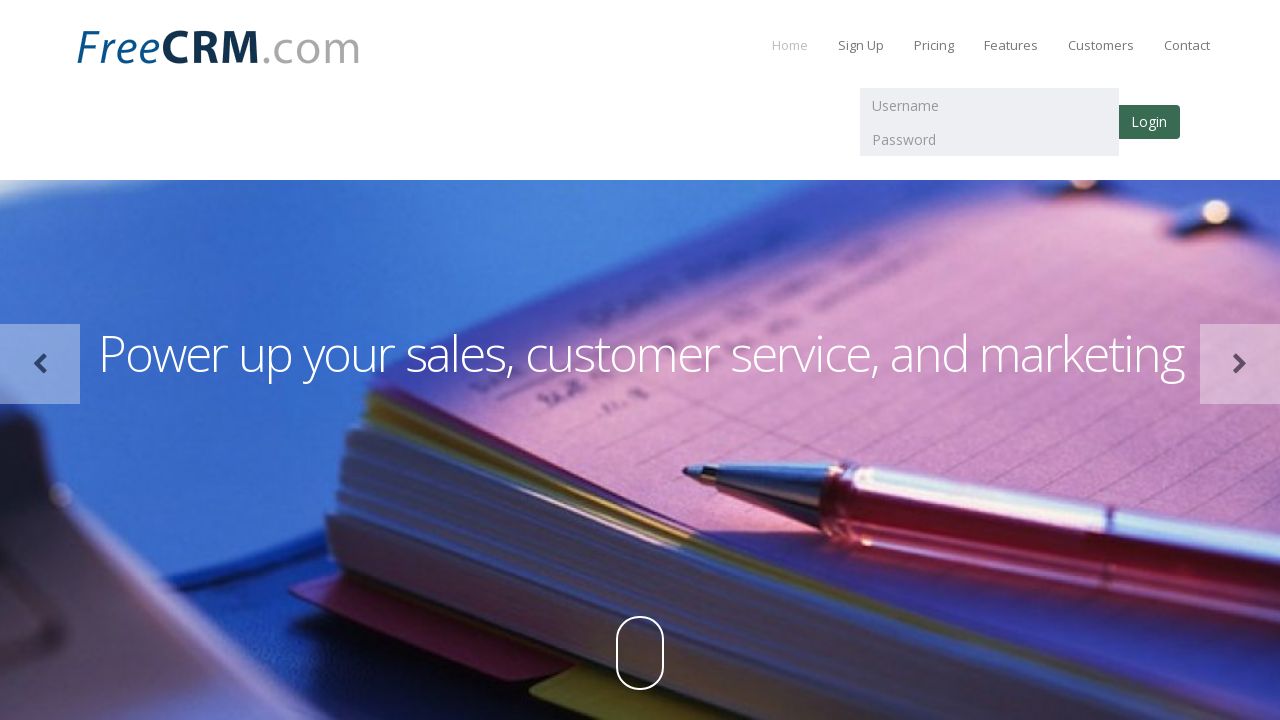

Waited 200ms with original background color
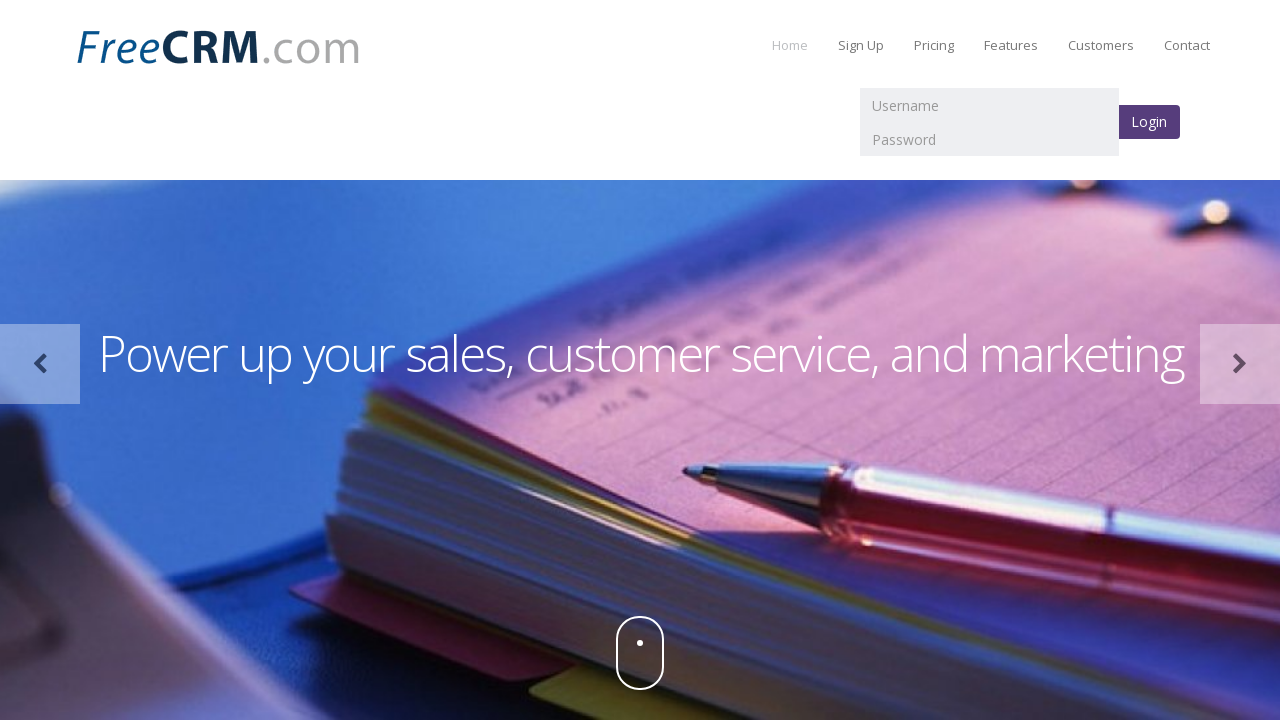

Changed login button background to green (iteration 7)
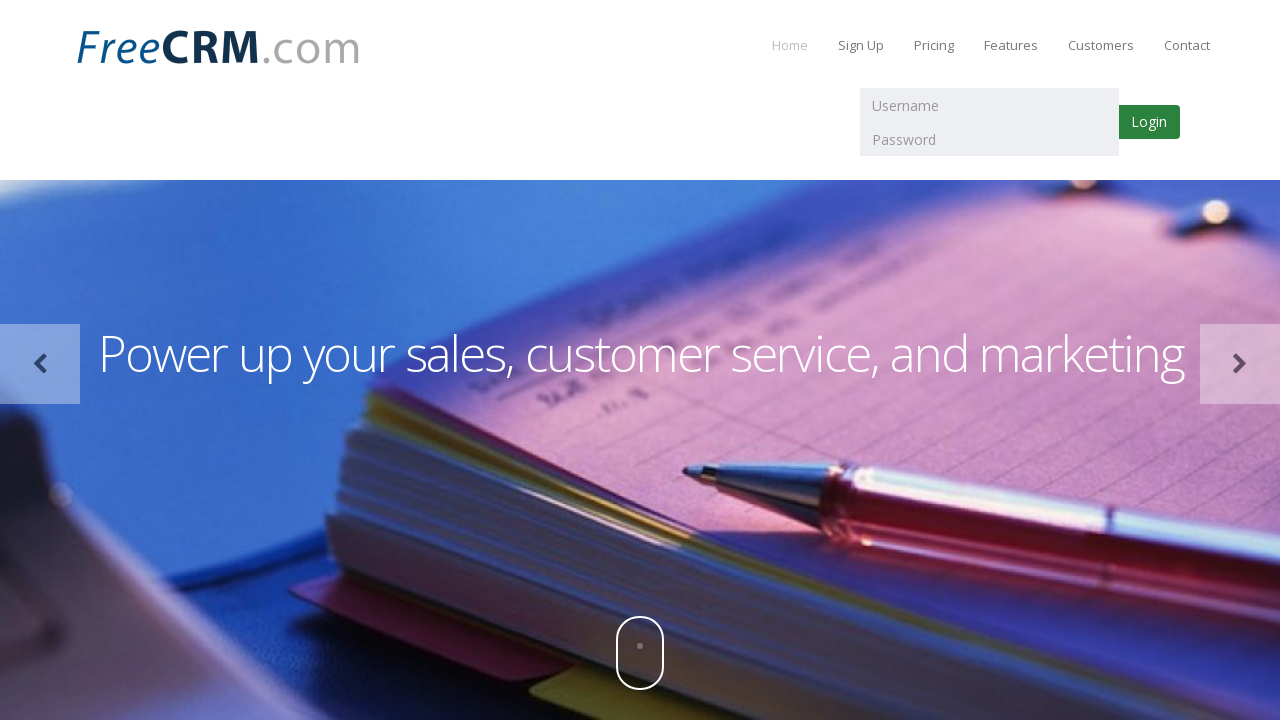

Waited 200ms with green background
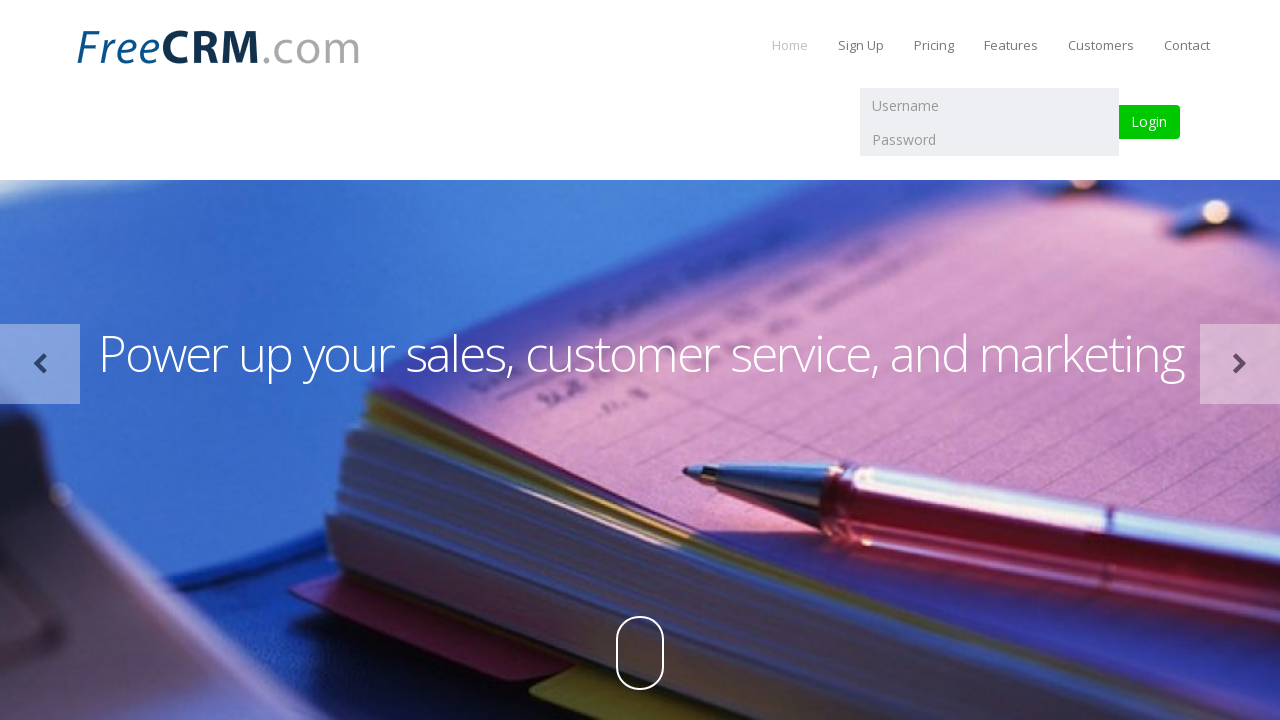

Restored original background color (iteration 7)
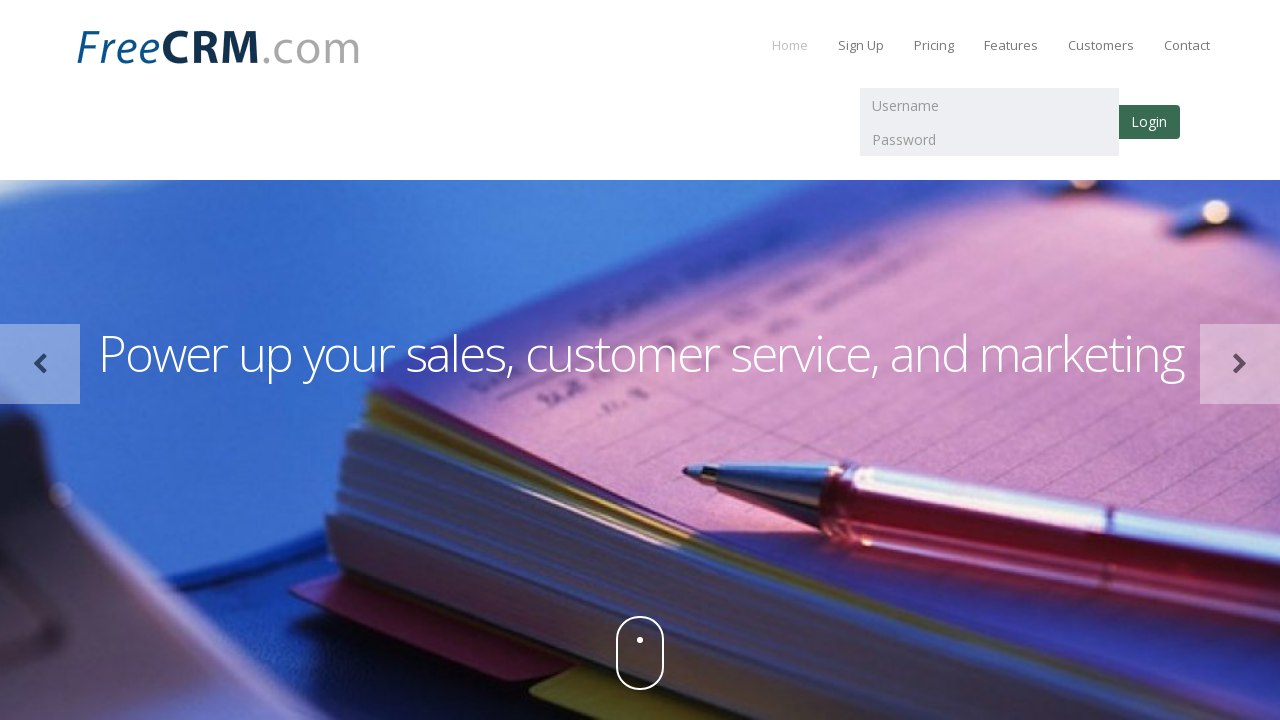

Waited 200ms with original background color
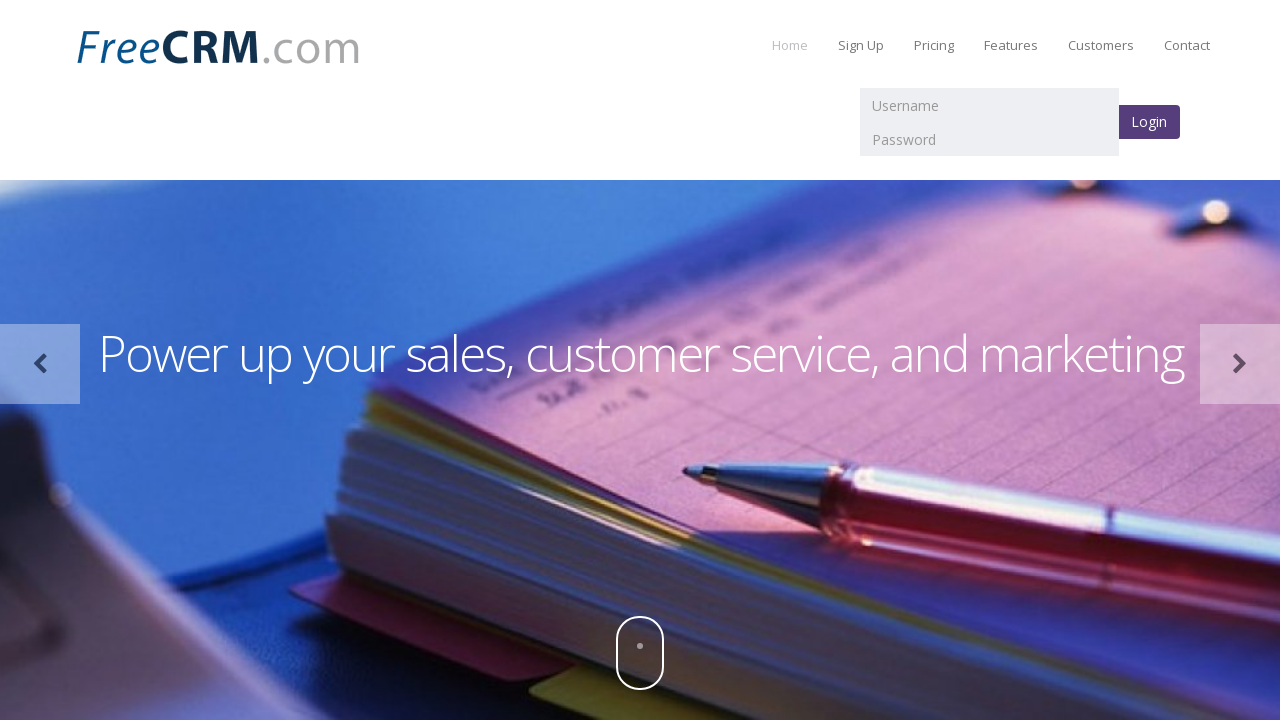

Changed login button background to green (iteration 8)
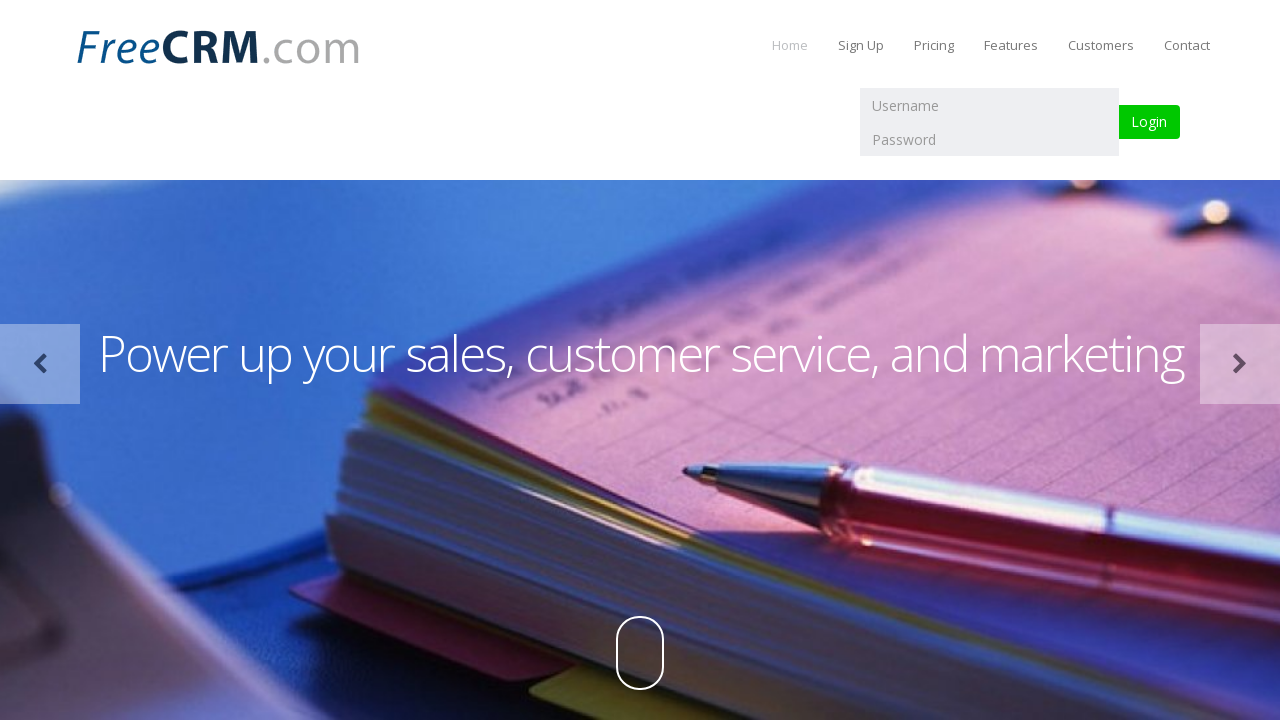

Waited 200ms with green background
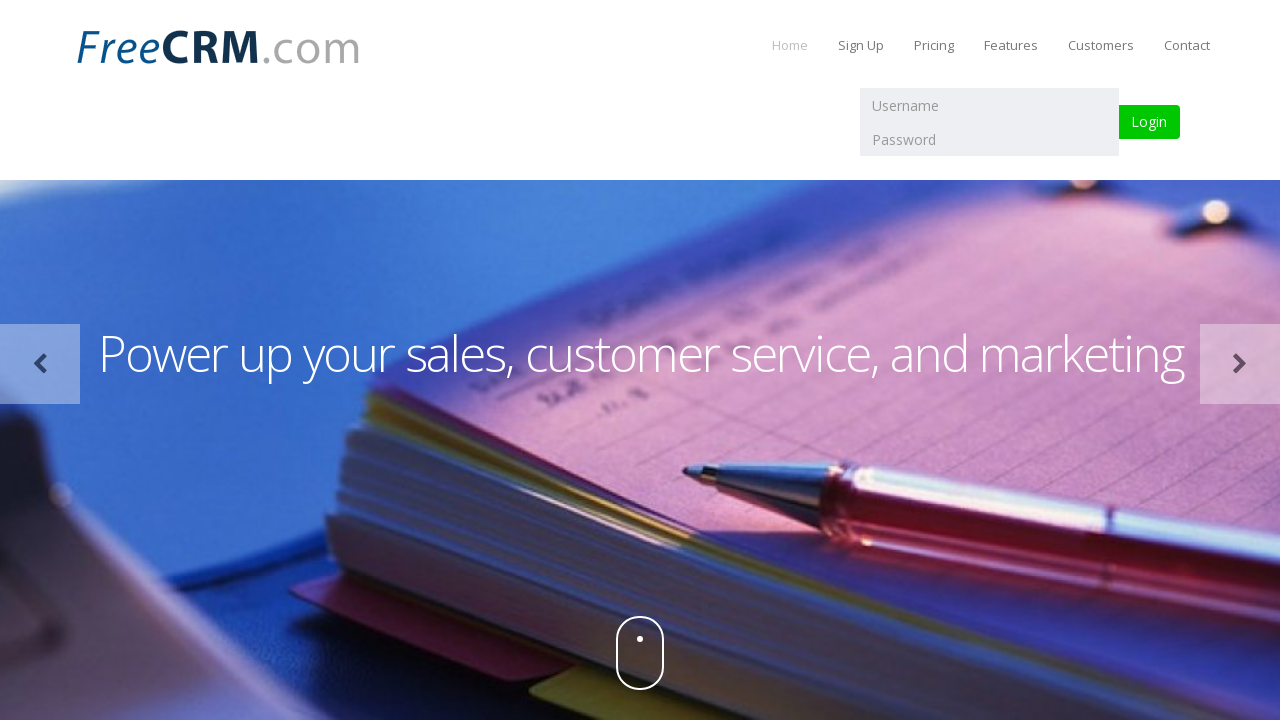

Restored original background color (iteration 8)
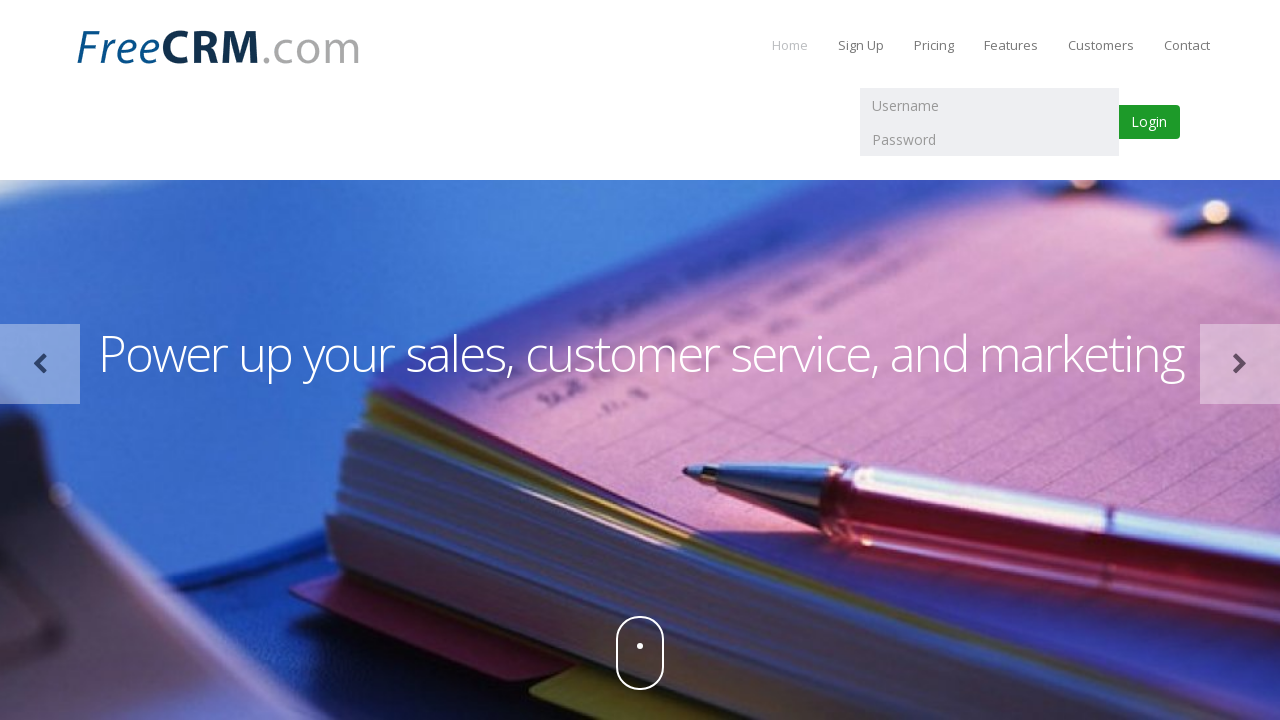

Waited 200ms with original background color
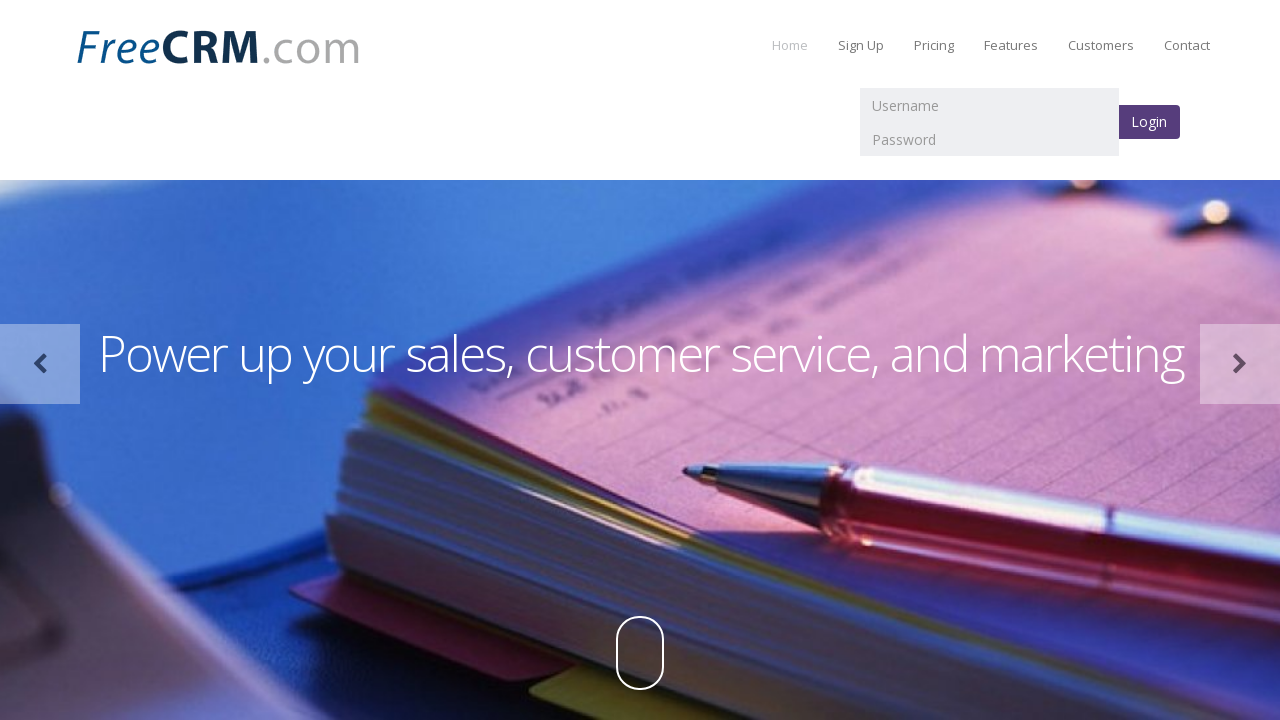

Changed login button background to green (iteration 9)
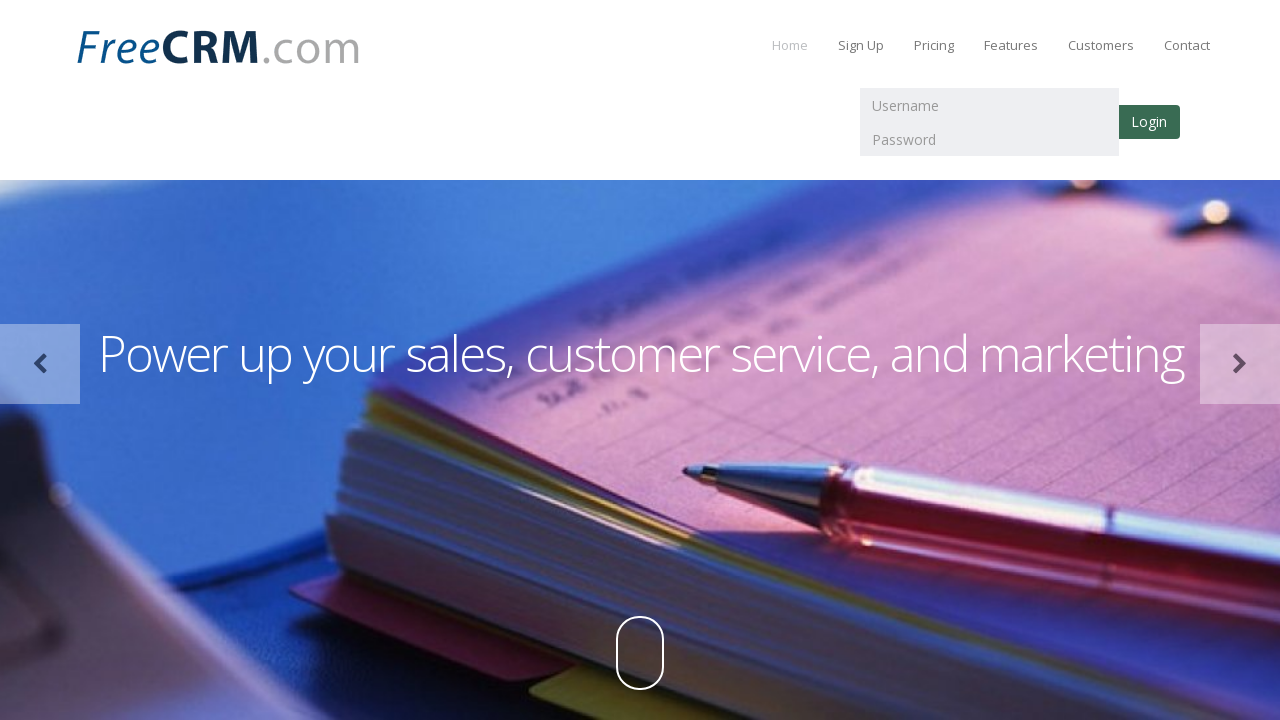

Waited 200ms with green background
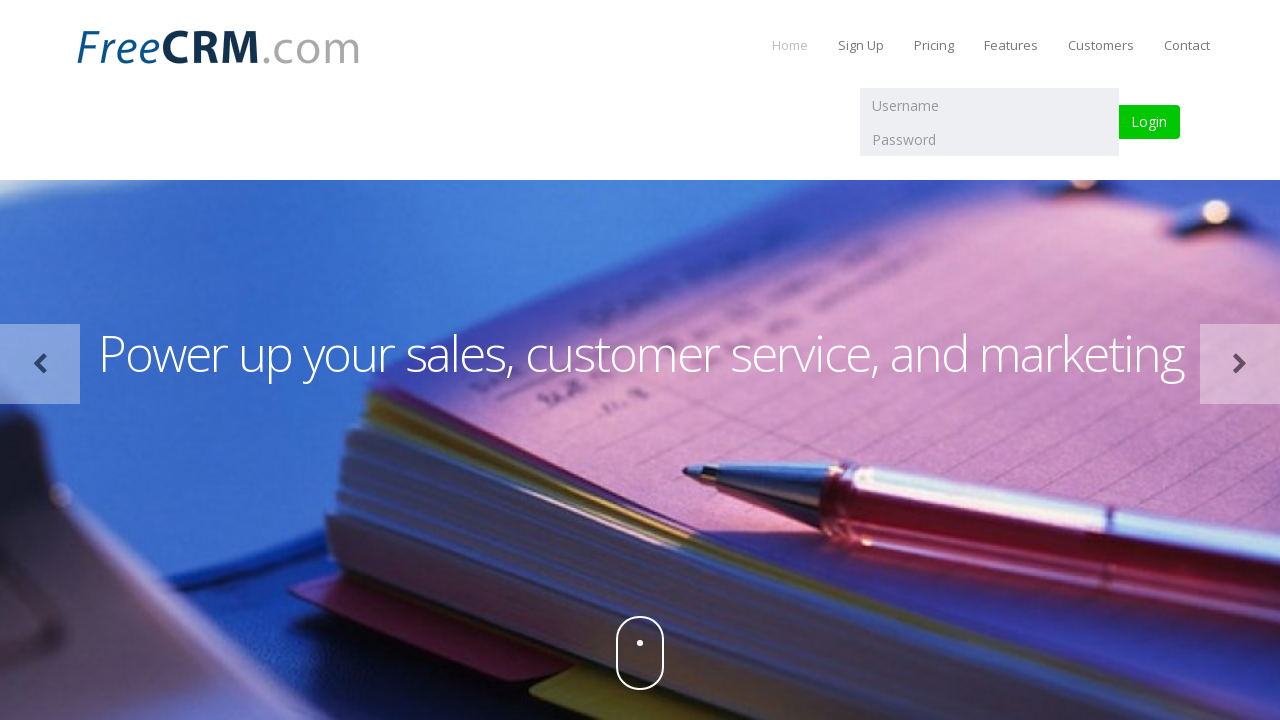

Restored original background color (iteration 9)
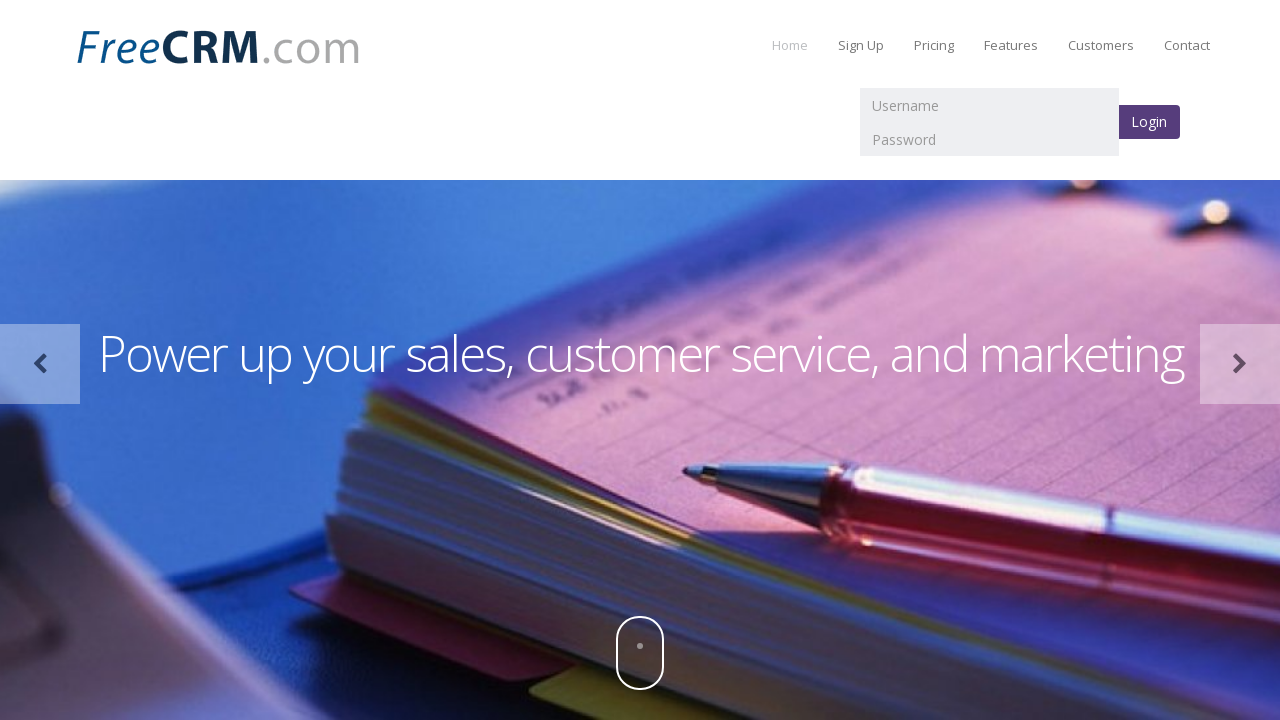

Waited 200ms with original background color
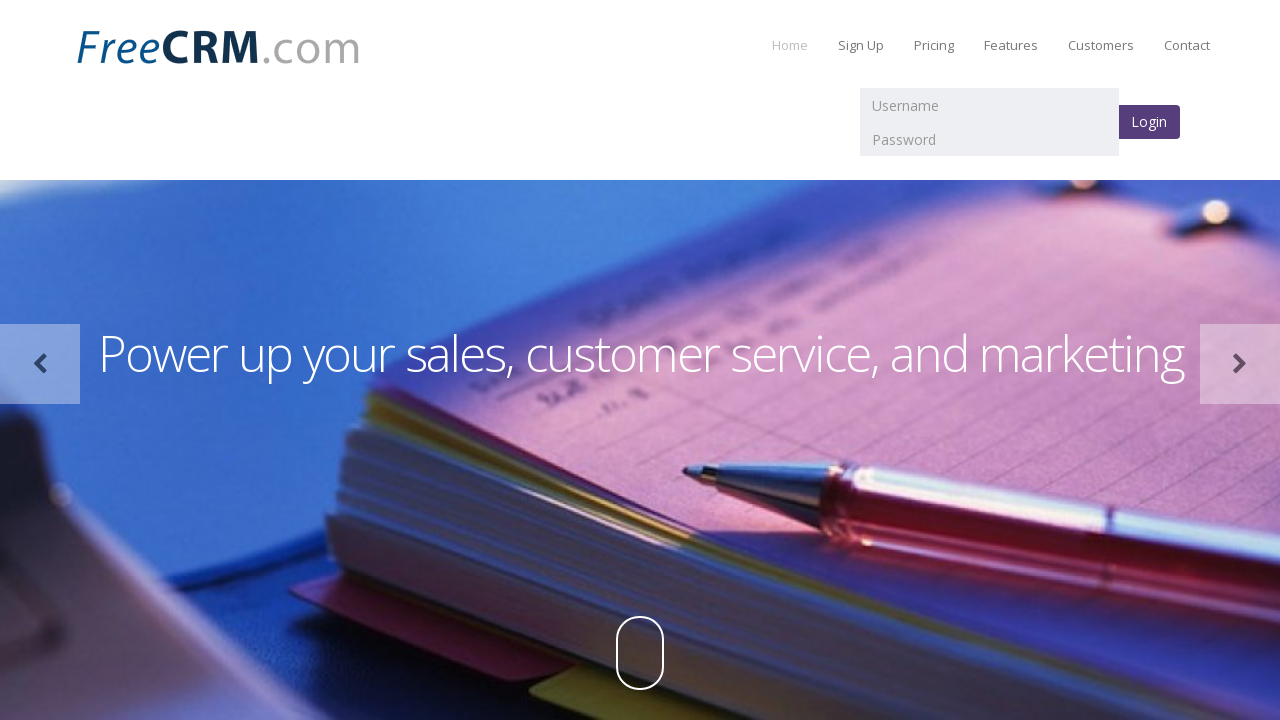

Changed login button background to green (iteration 10)
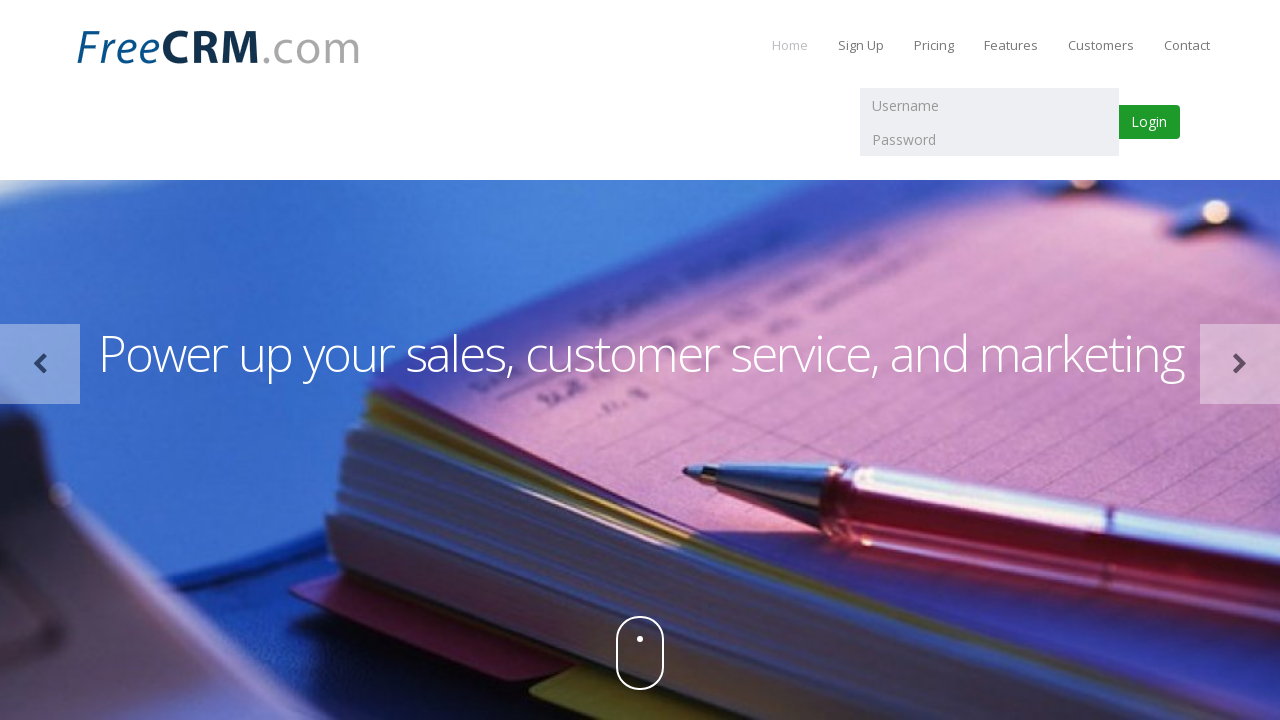

Waited 200ms with green background
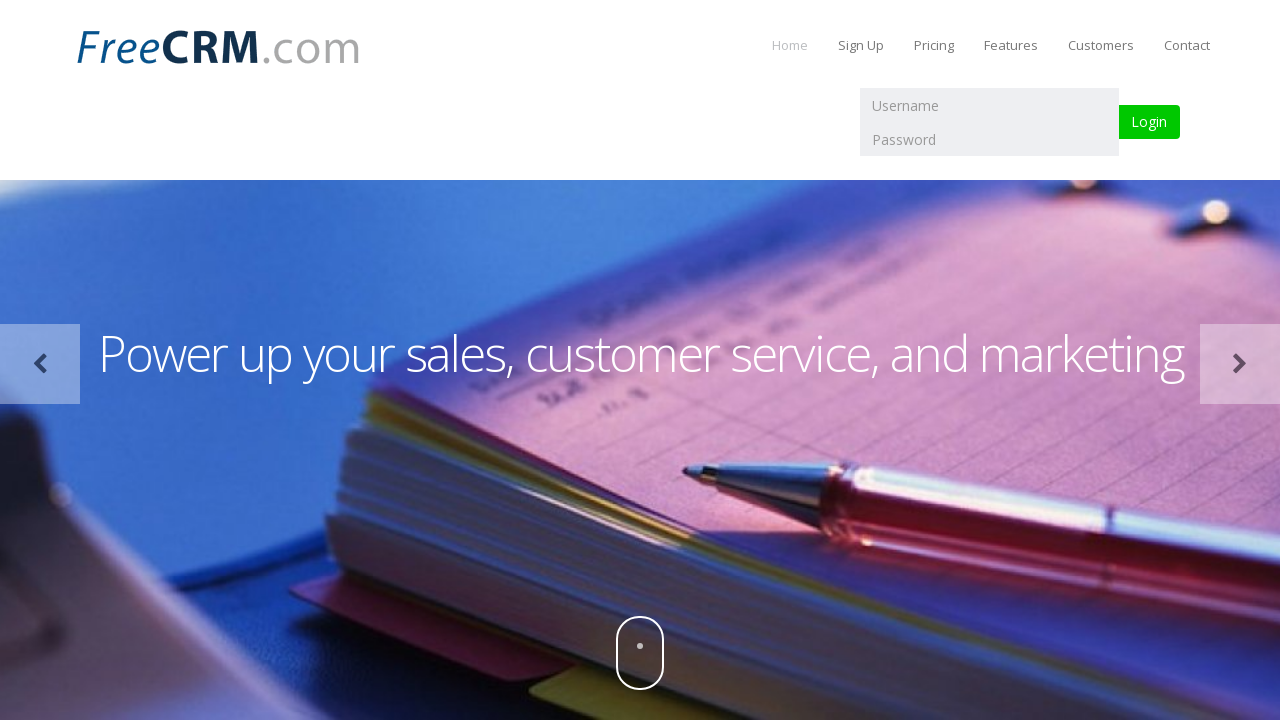

Restored original background color (iteration 10)
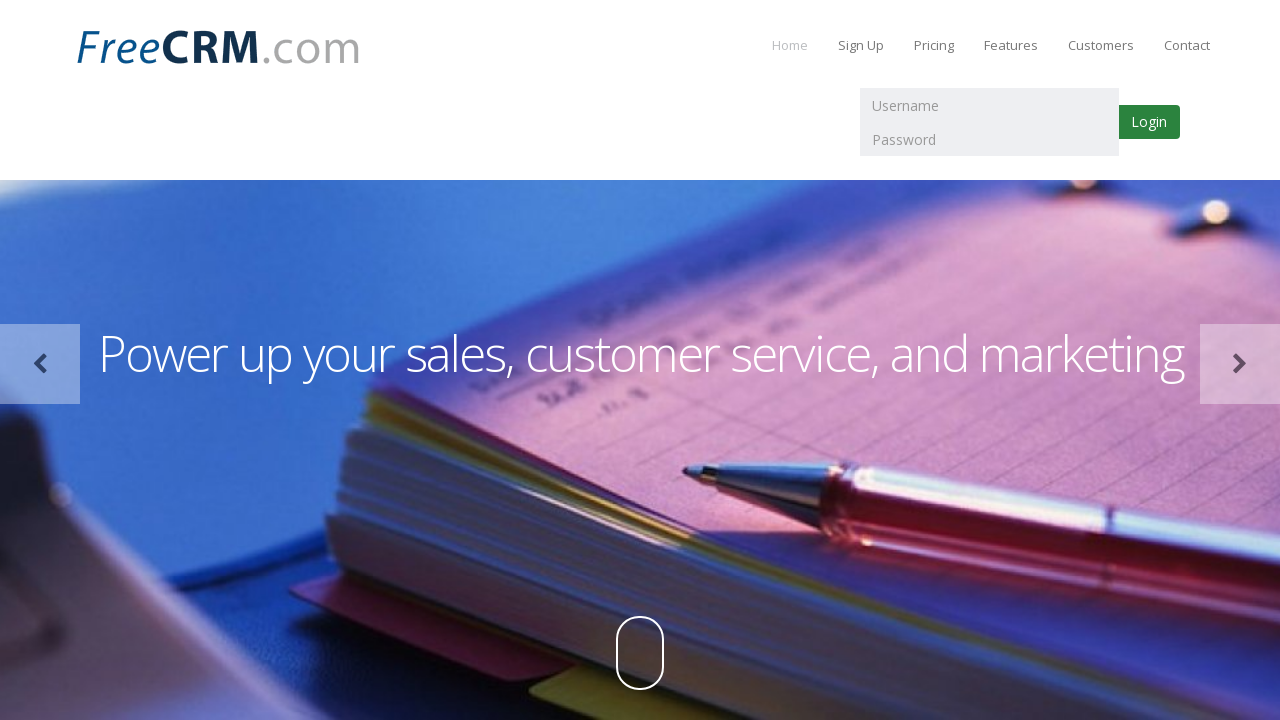

Waited 200ms with original background color
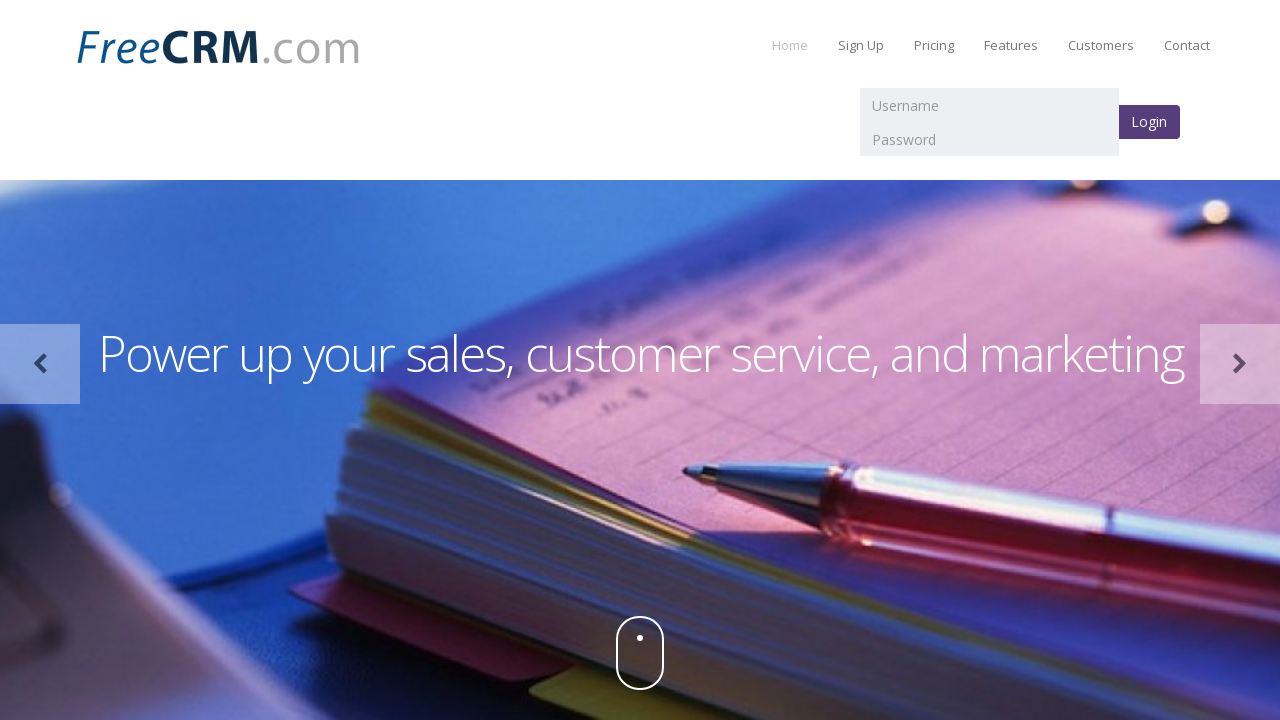

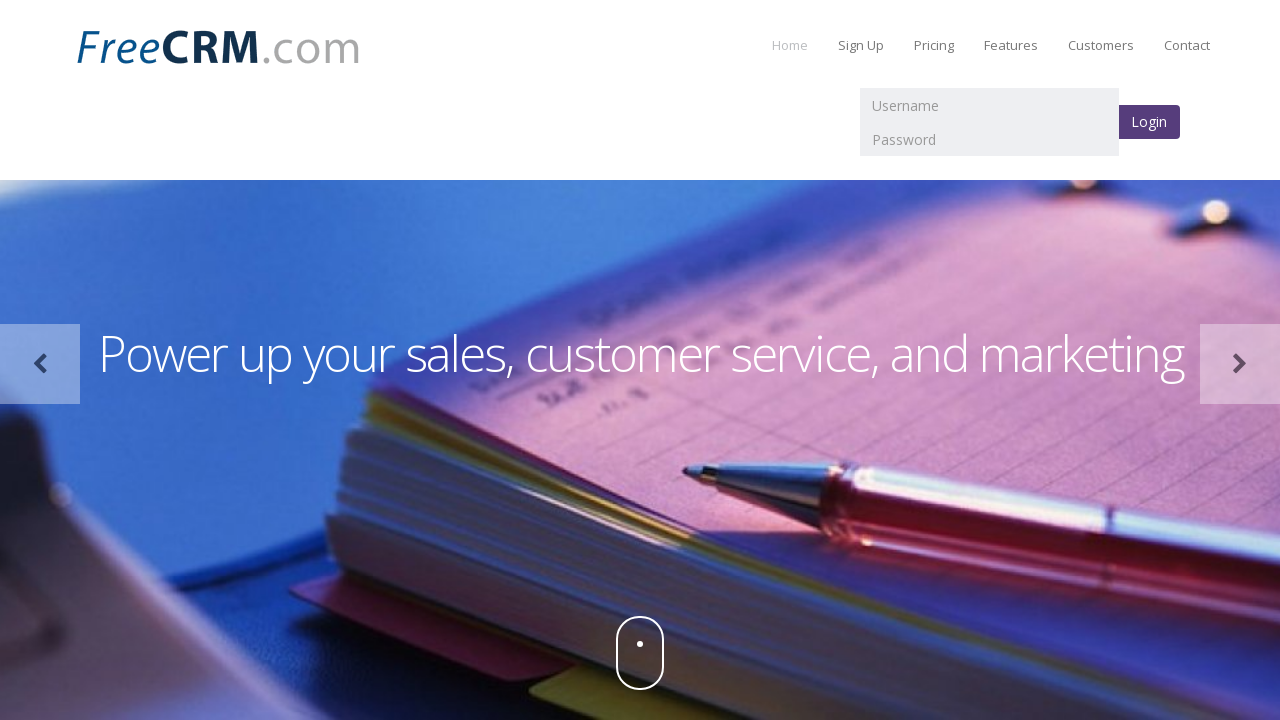